Tests password validation on MailChimp signup page by entering different password patterns and verifying validation messages

Starting URL: https://login.mailchimp.com/signup/

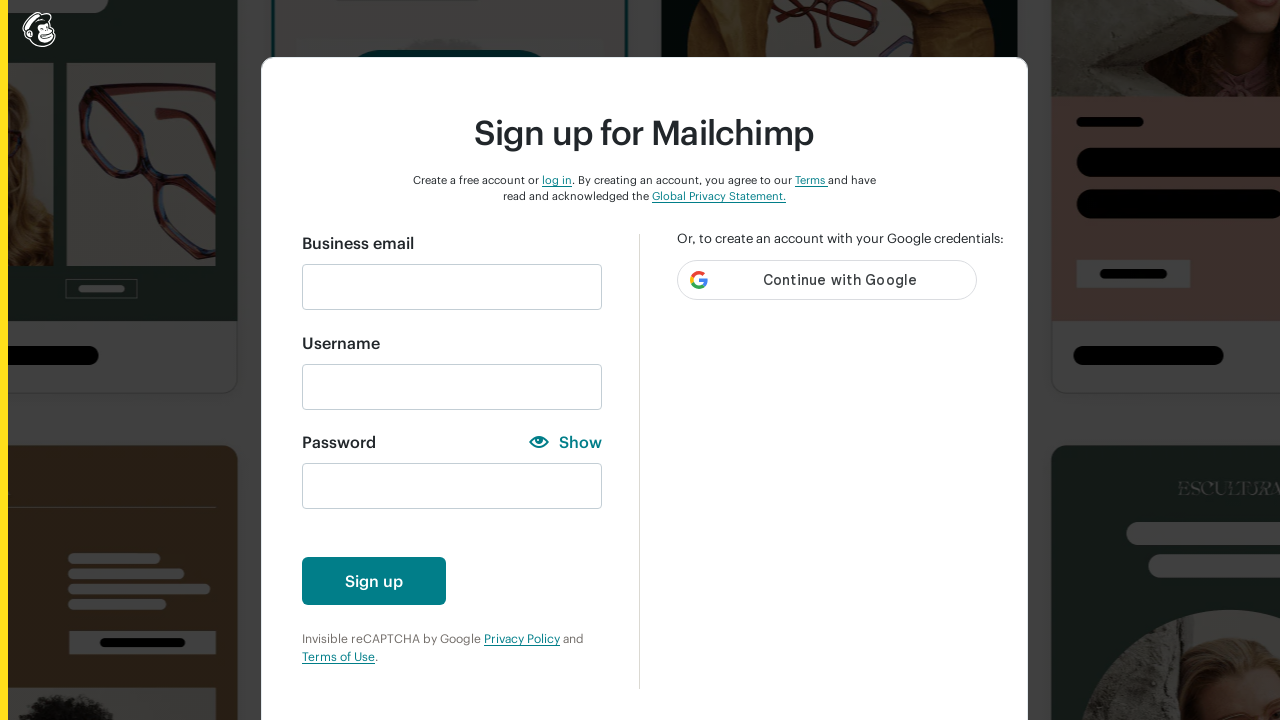

Filled email field with 'automationfc@gmail.net' on input#email
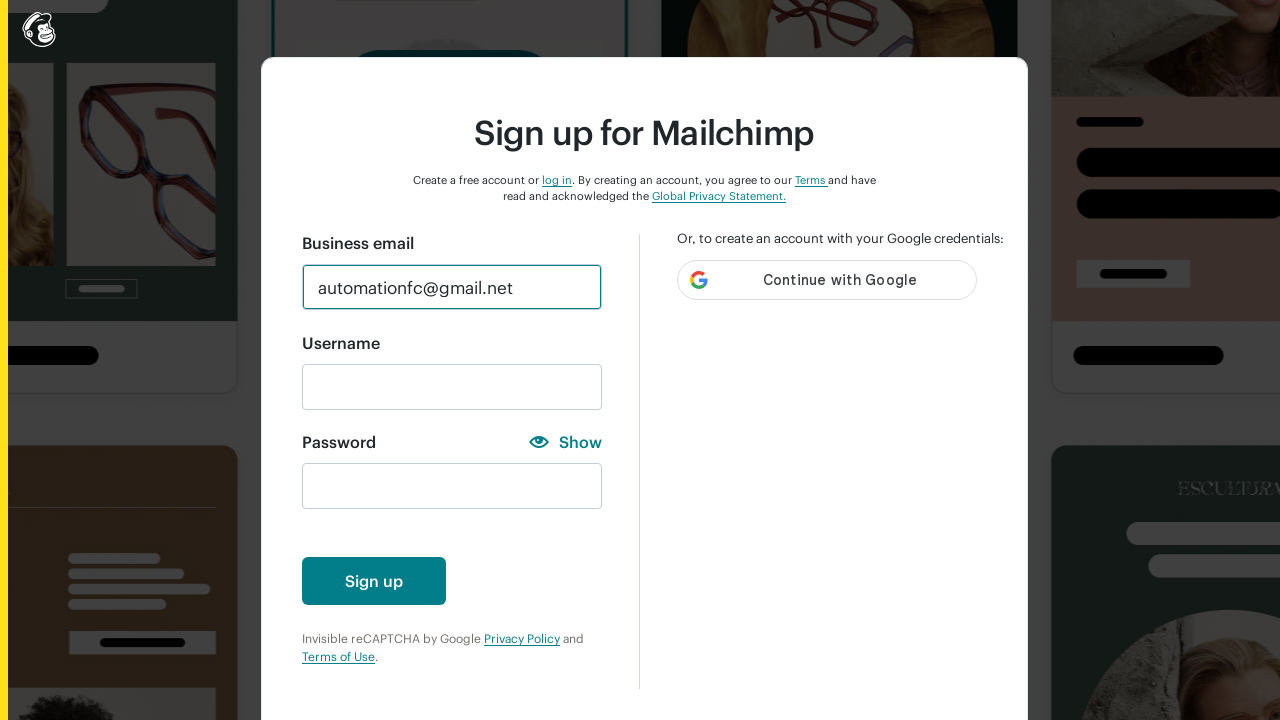

Entered password with numbers only: '111222' on input#new_password
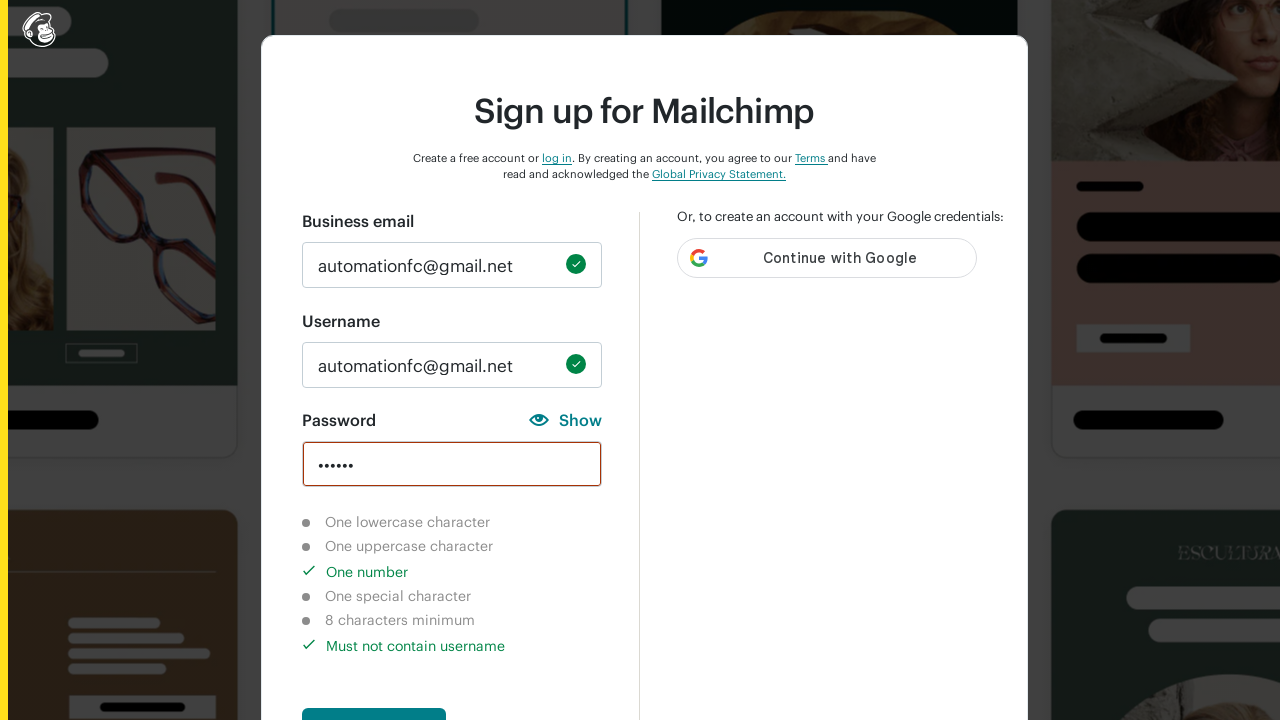

Verified lowercase character requirement is not completed
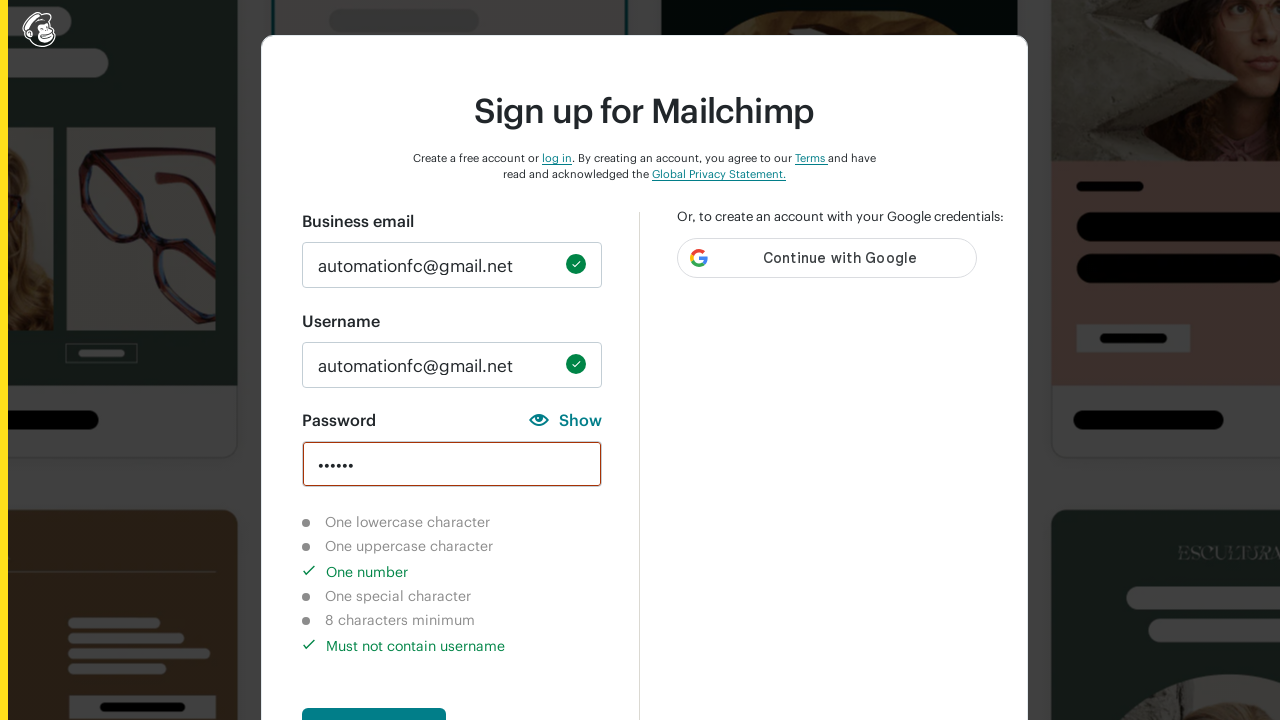

Verified uppercase character requirement is not completed
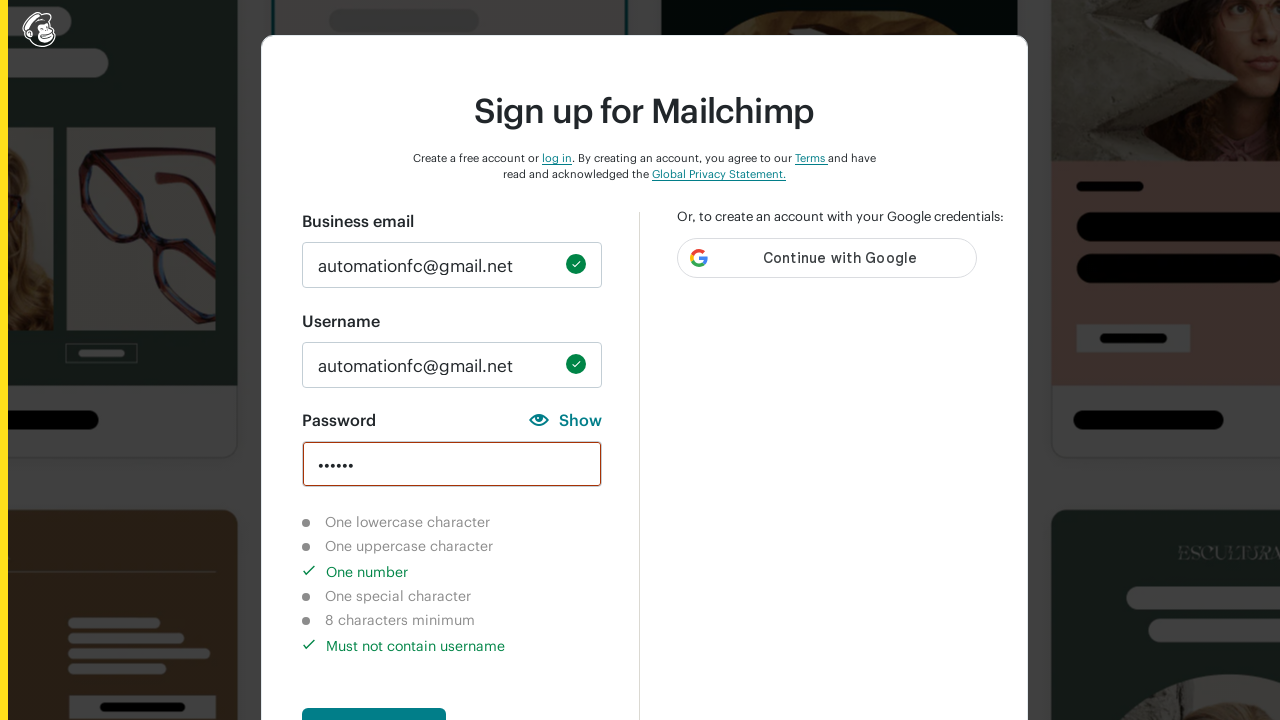

Verified number character requirement is completed
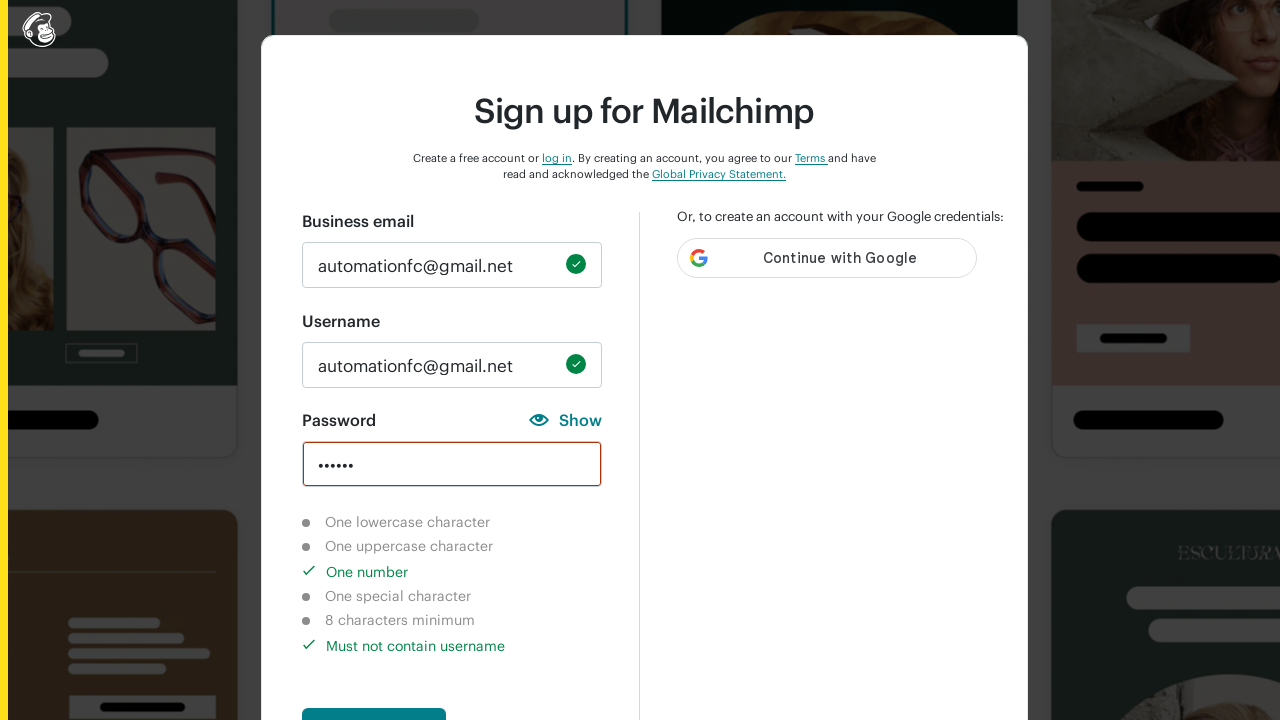

Verified special character requirement is not completed
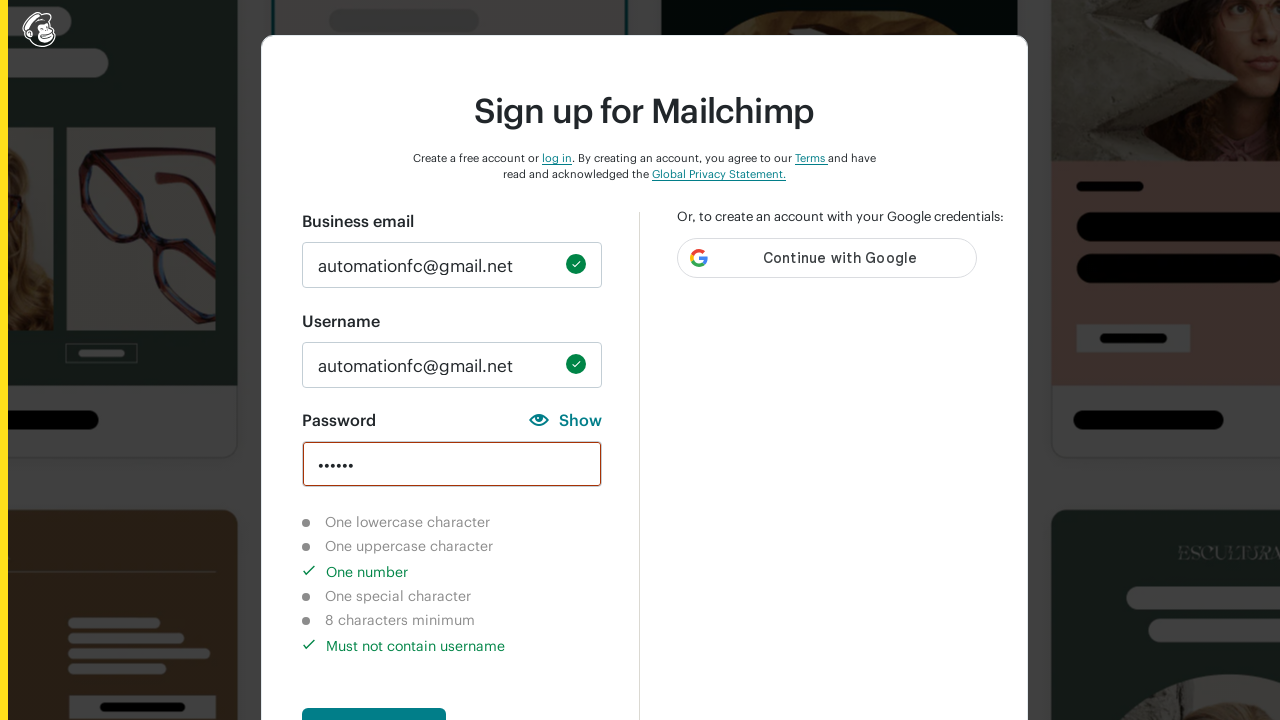

Verified 8 character minimum requirement is not completed
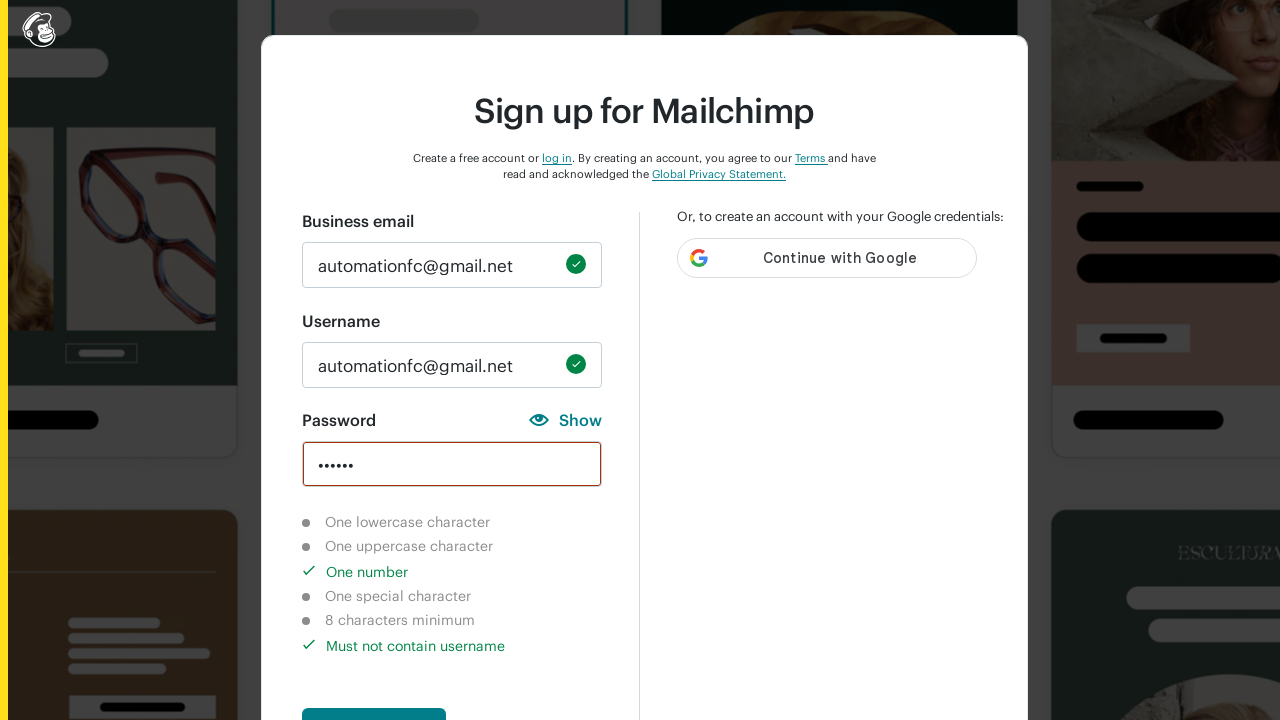

Verified username check requirement is completed
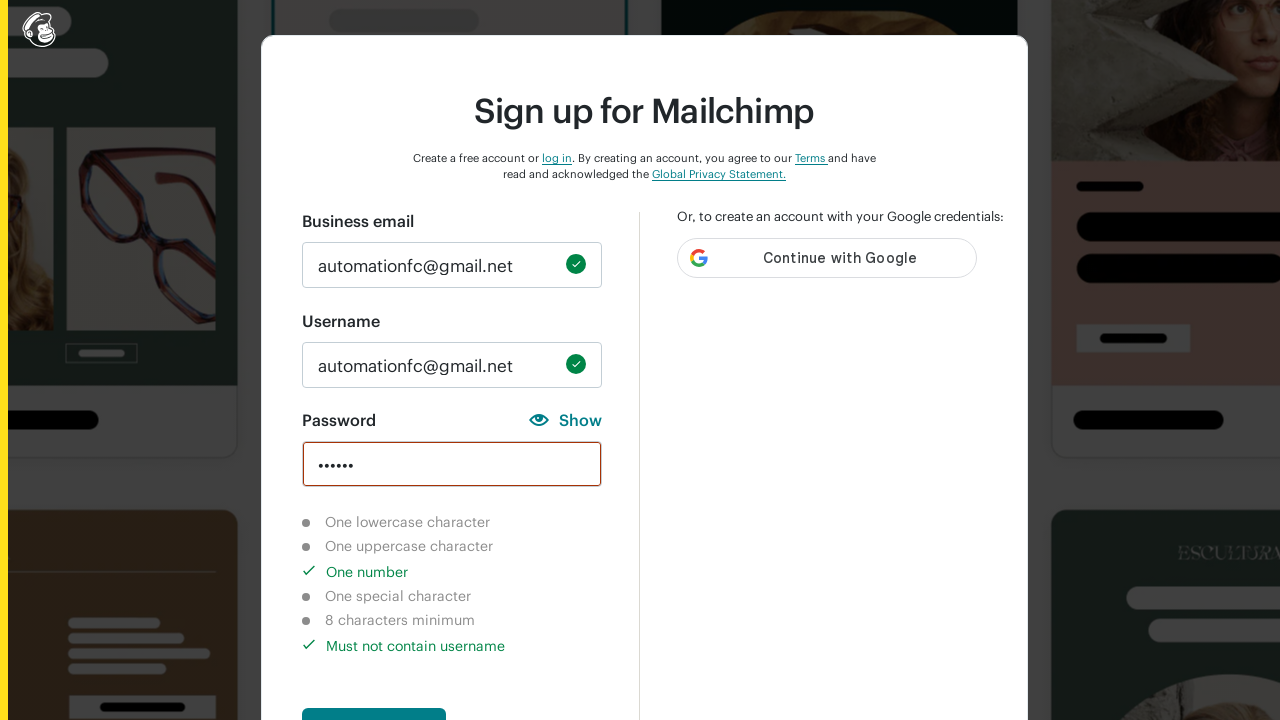

Cleared password field on input#new_password
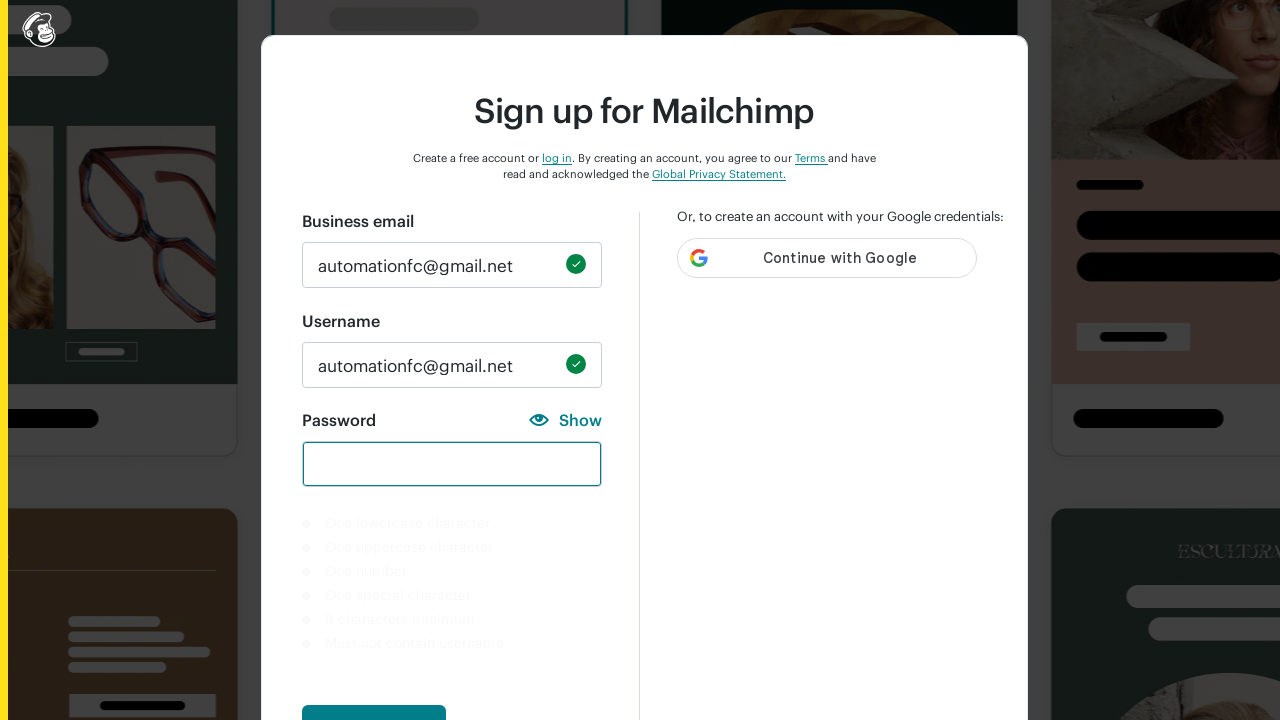

Entered password with lowercase letters only: 'abcd' on input#new_password
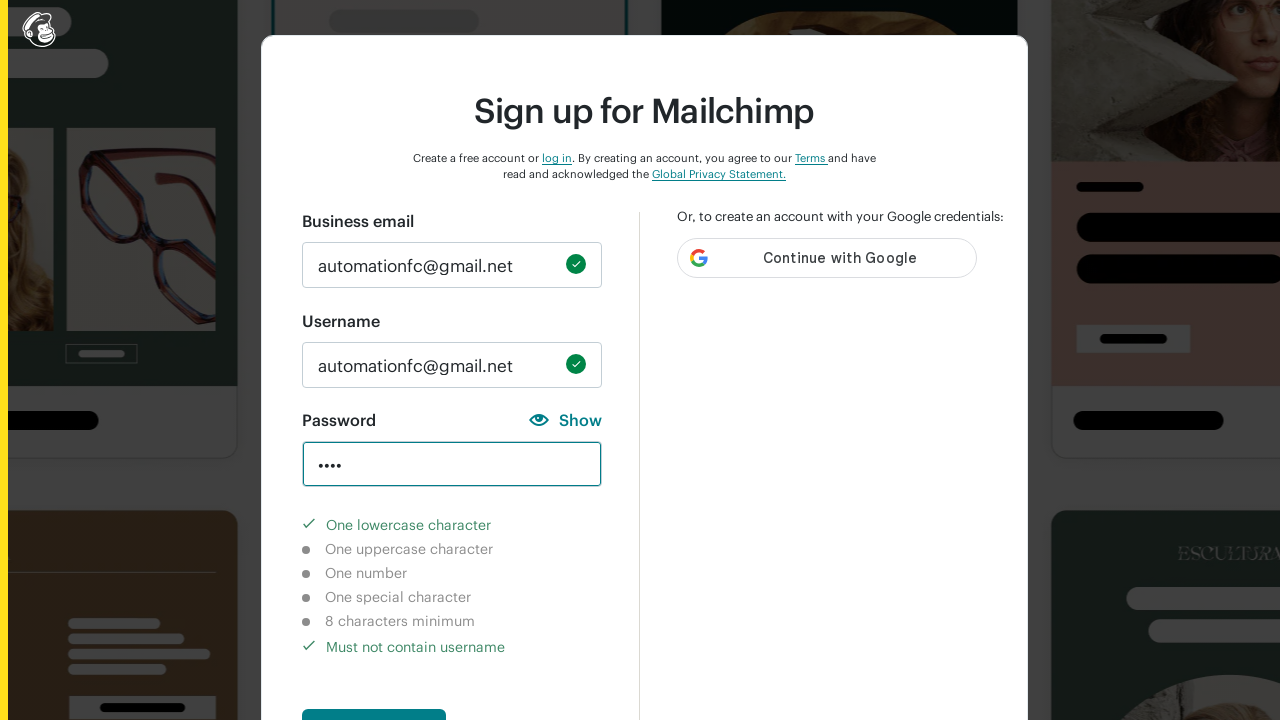

Verified lowercase character requirement is completed
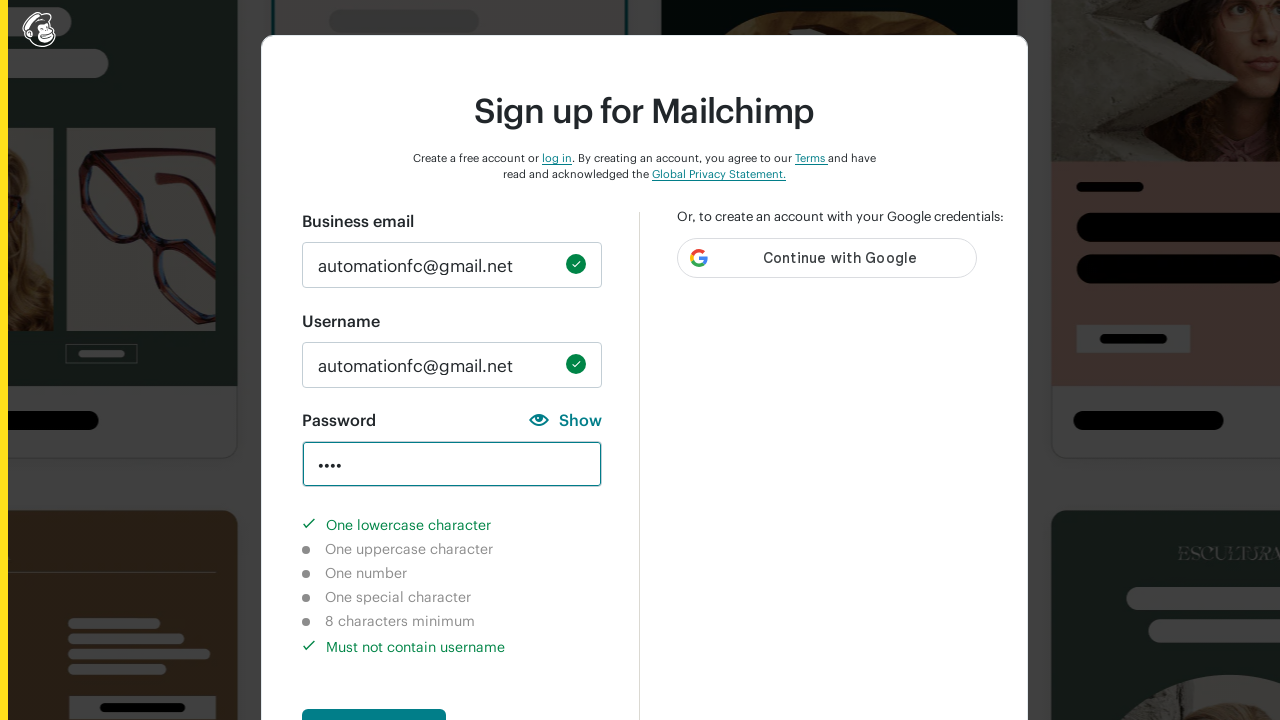

Verified uppercase character requirement is not completed
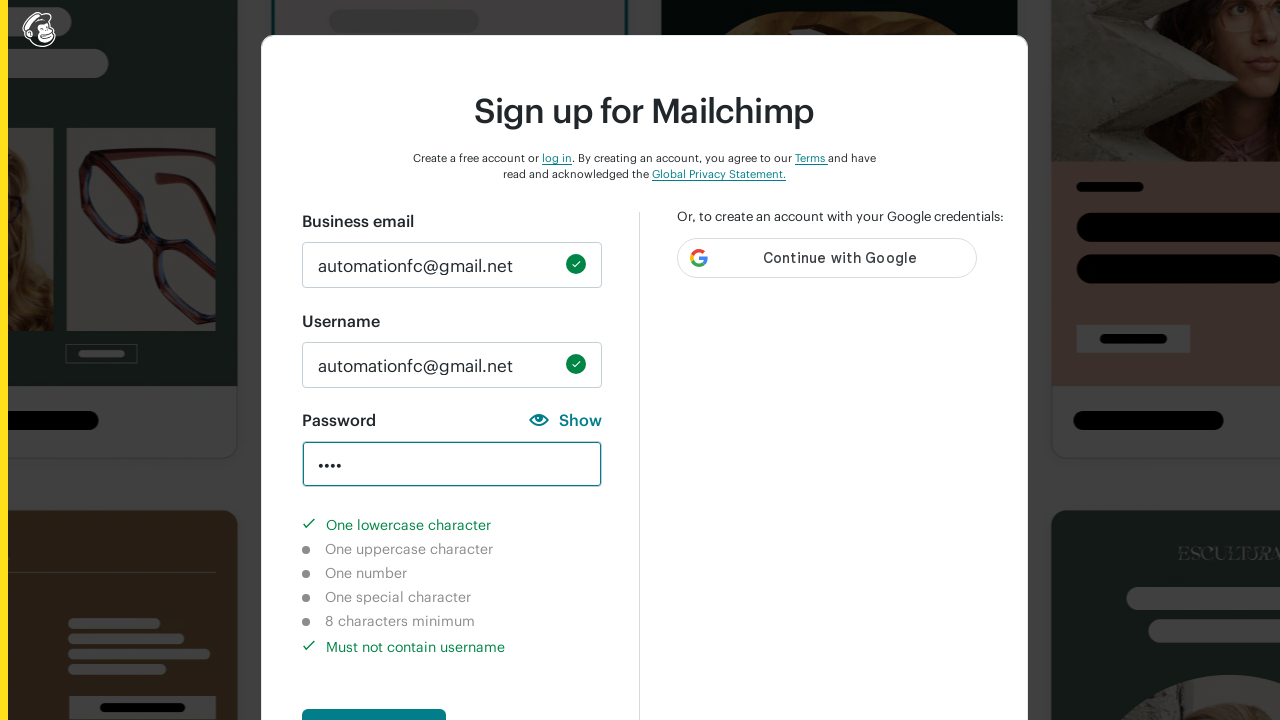

Verified number character requirement is not completed
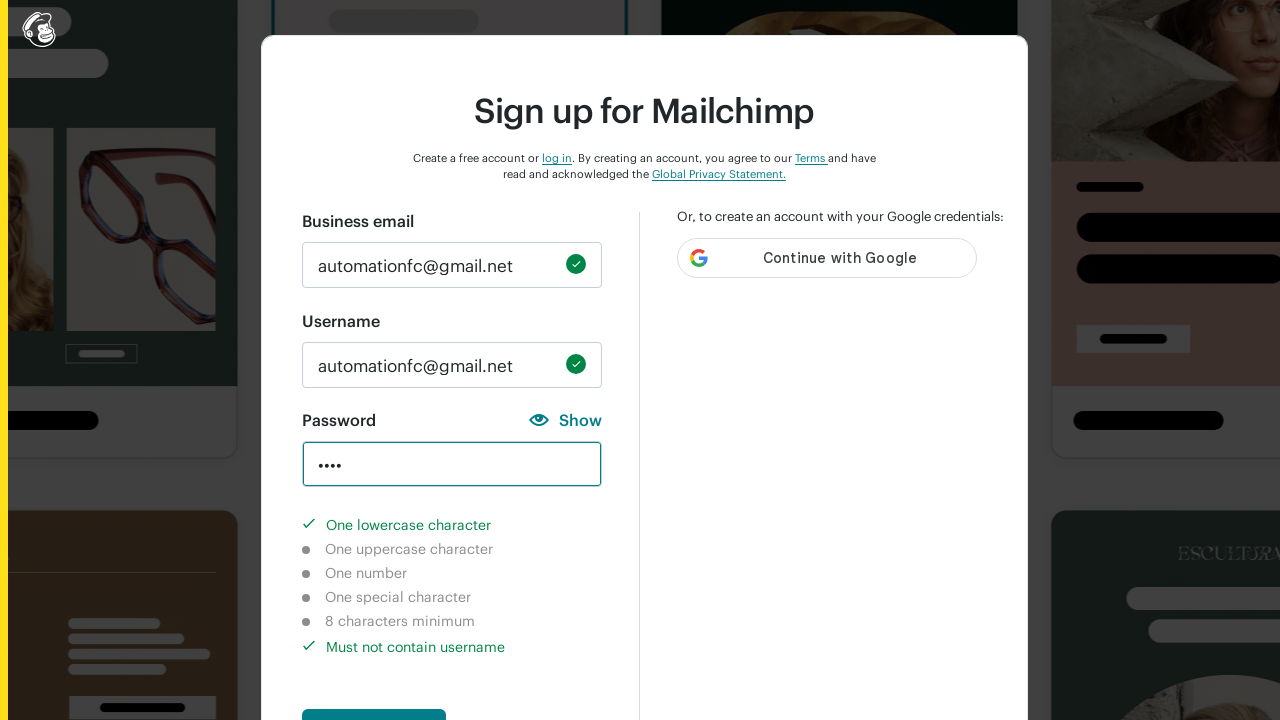

Verified special character requirement is not completed
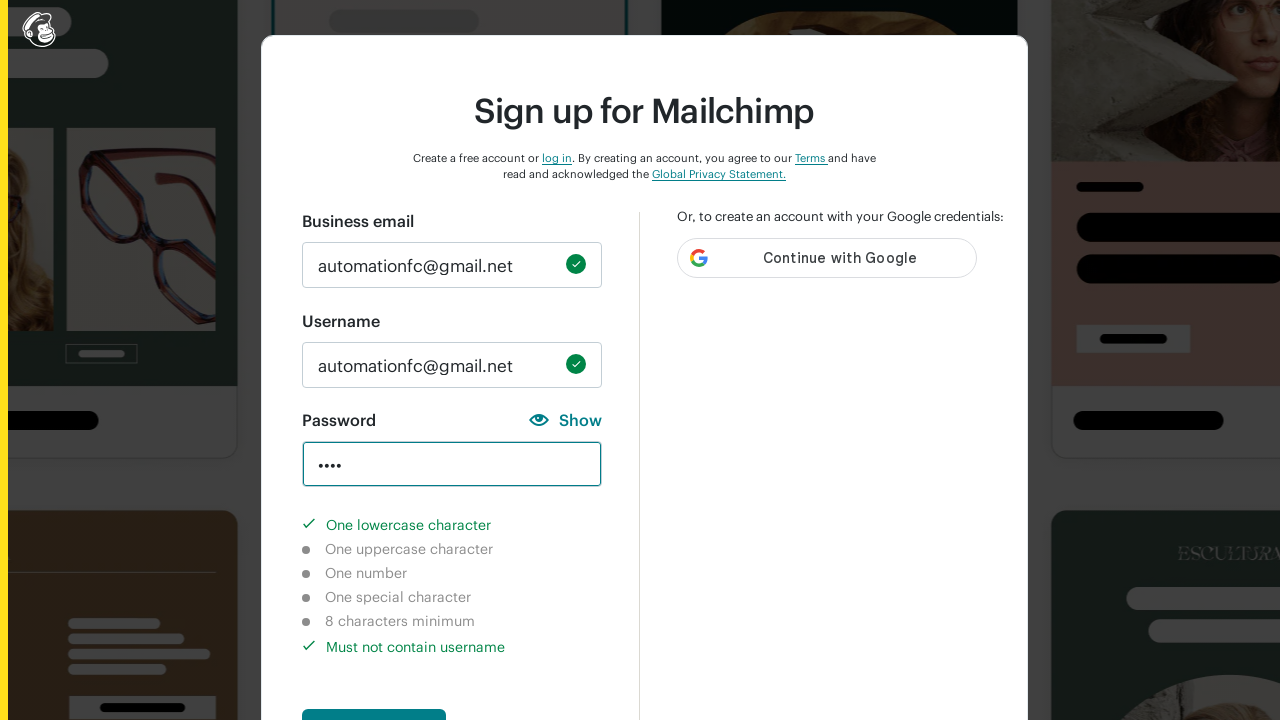

Verified 8 character minimum requirement is not completed
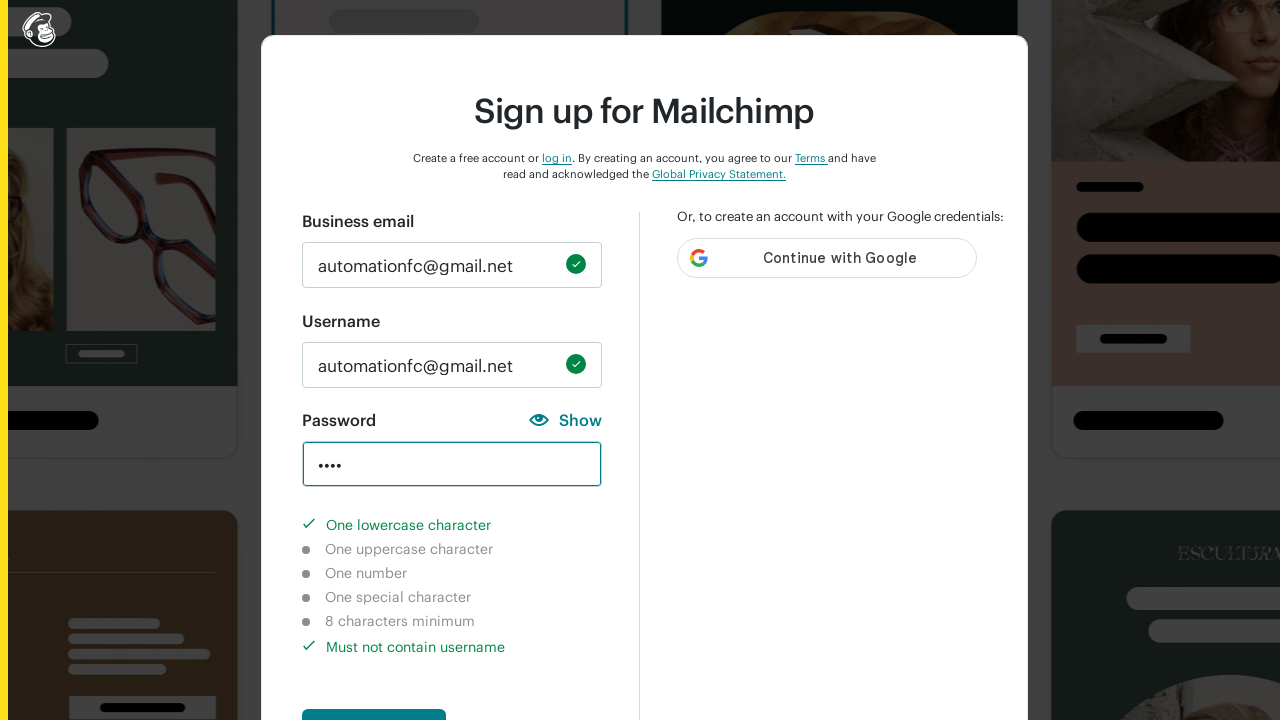

Verified username check requirement is completed
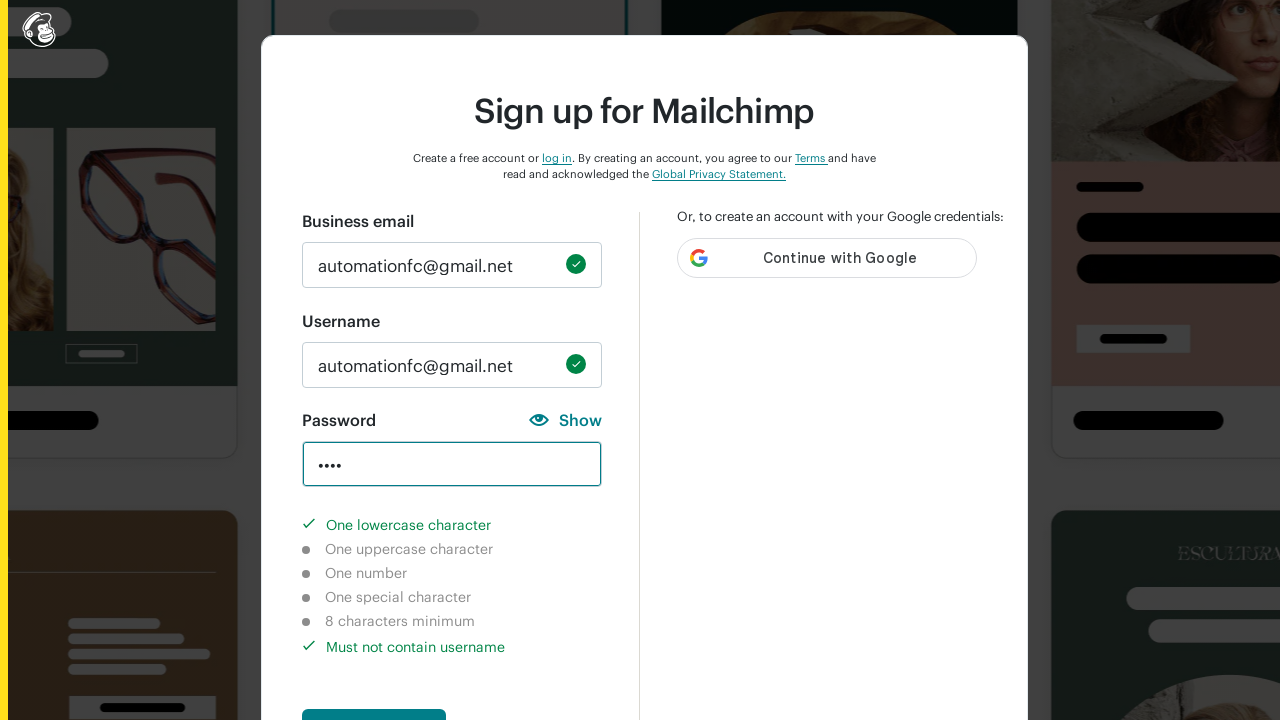

Cleared password field on input#new_password
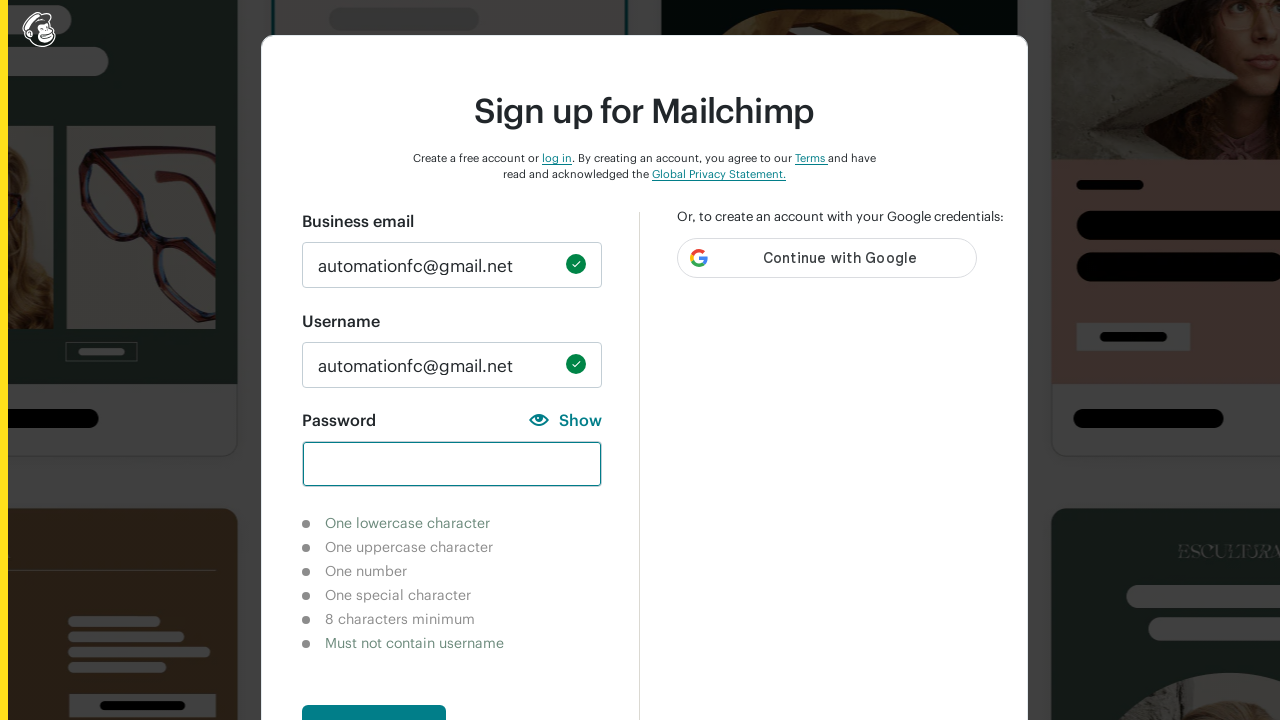

Entered password with uppercase letters only: 'ABCD' on input#new_password
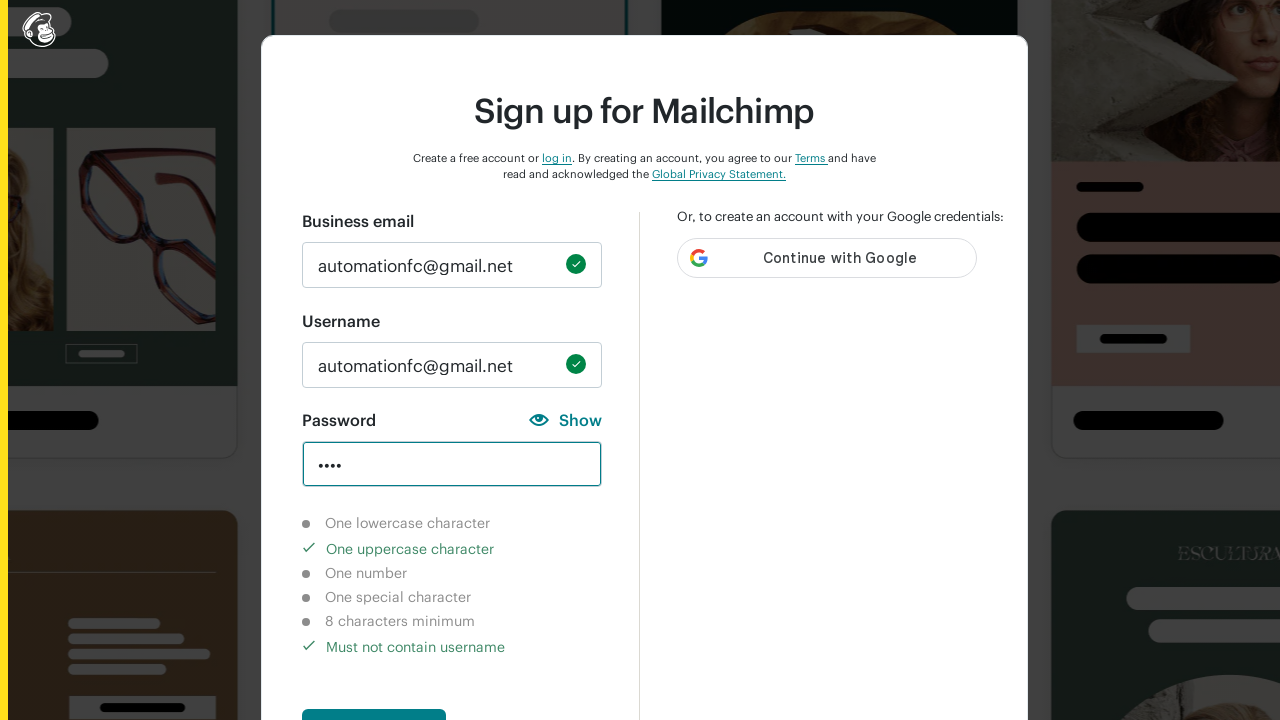

Verified lowercase character requirement is not completed
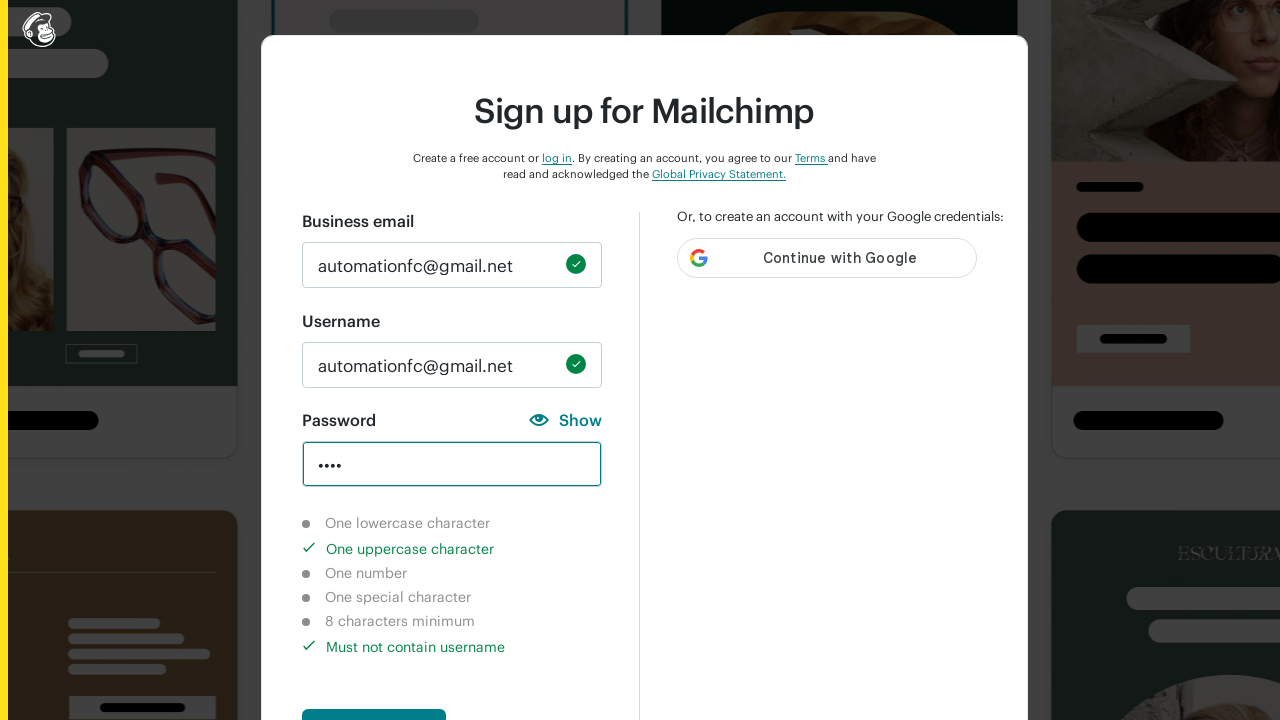

Verified uppercase character requirement is completed
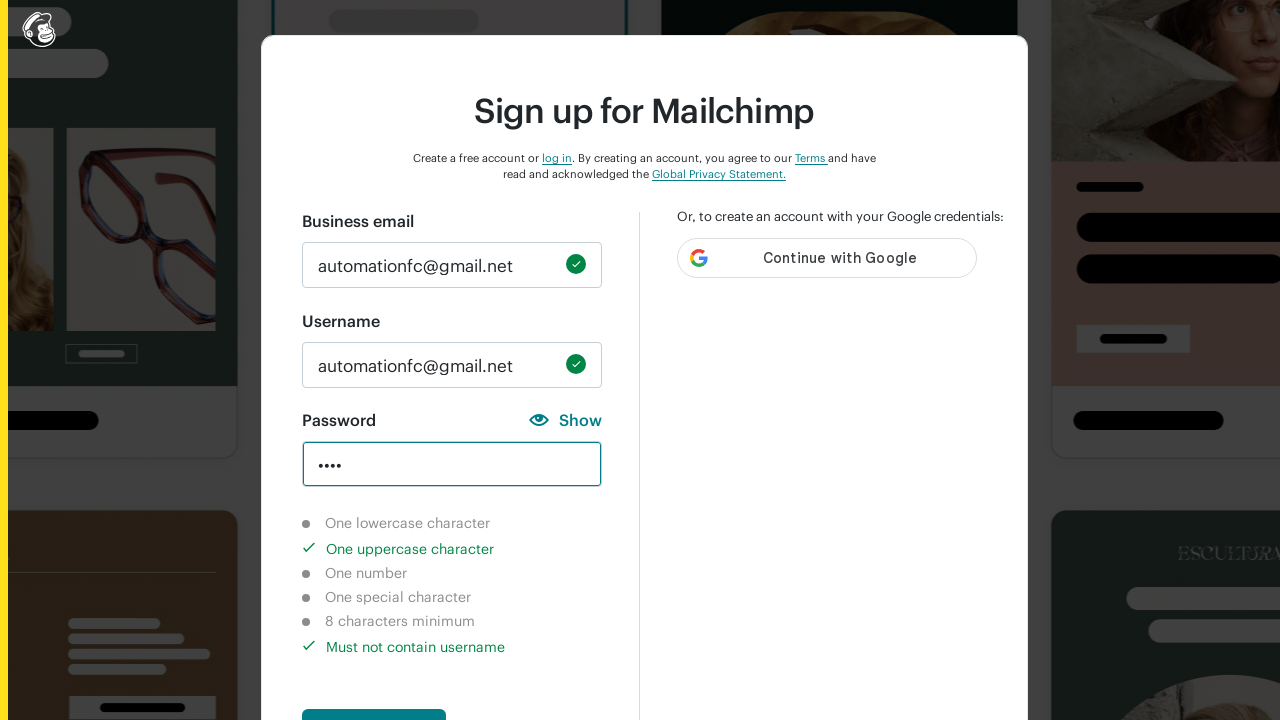

Verified number character requirement is not completed
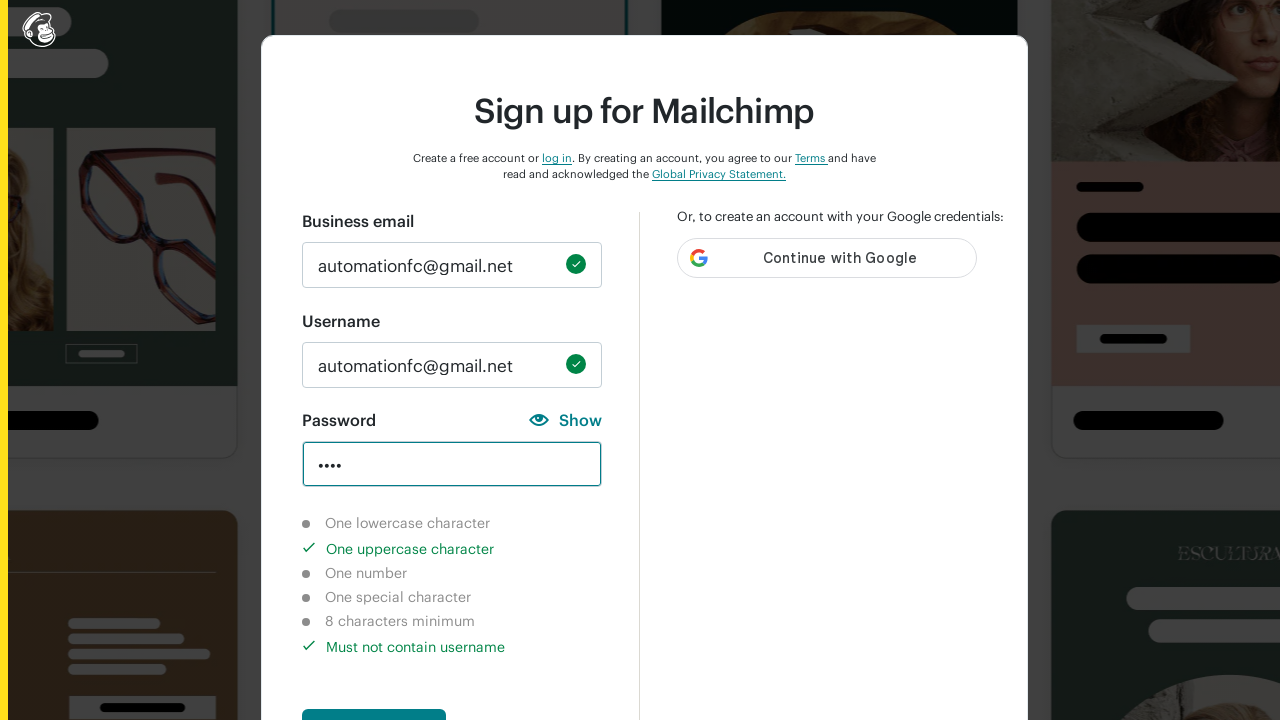

Verified special character requirement is not completed
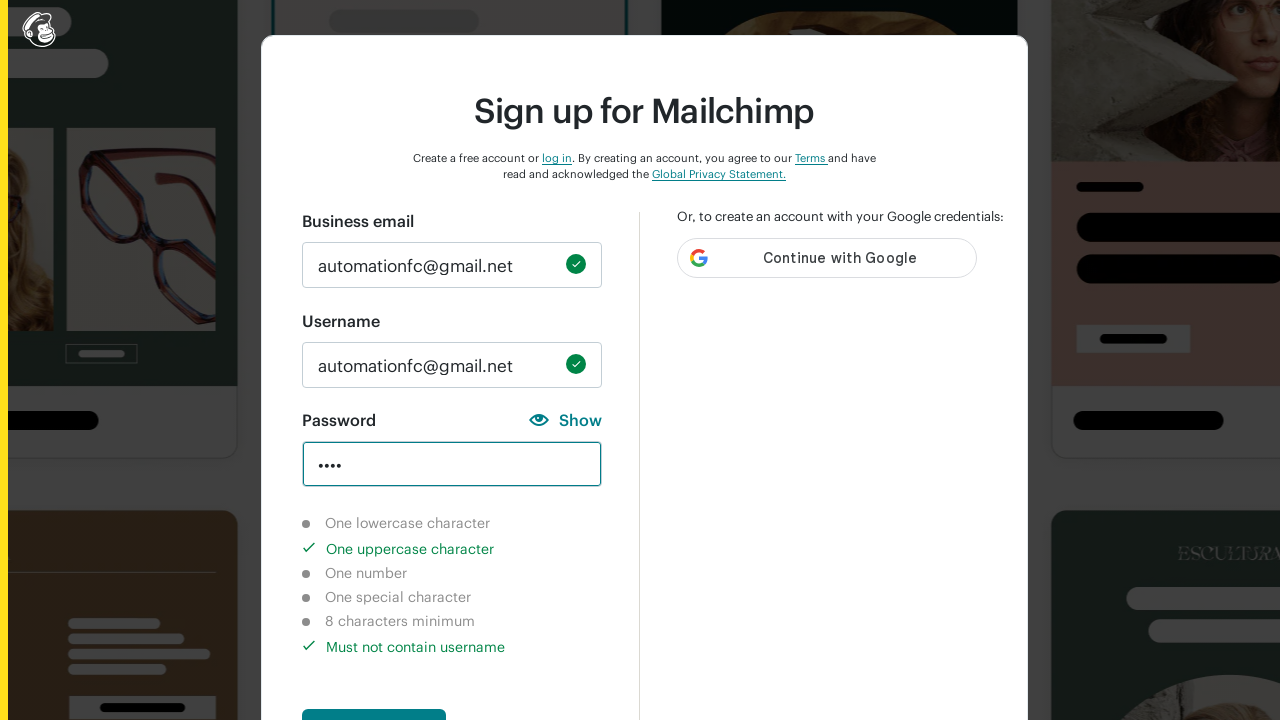

Verified 8 character minimum requirement is not completed
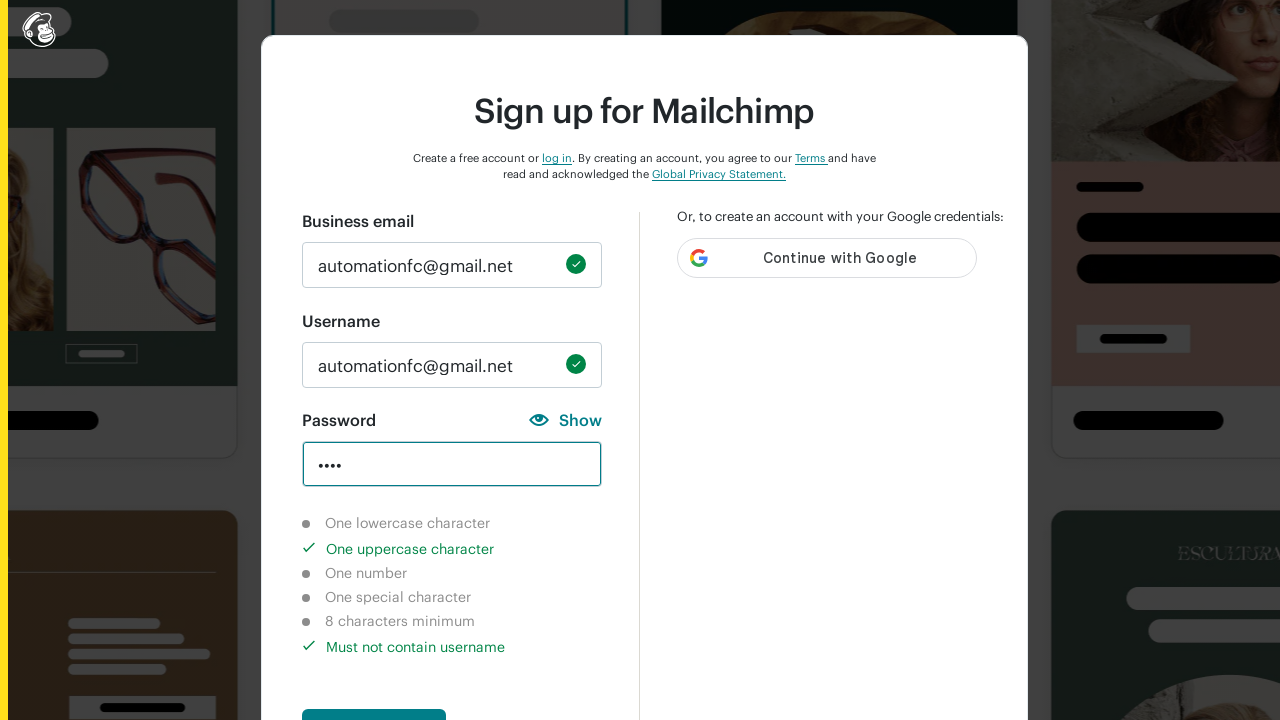

Verified username check requirement is completed
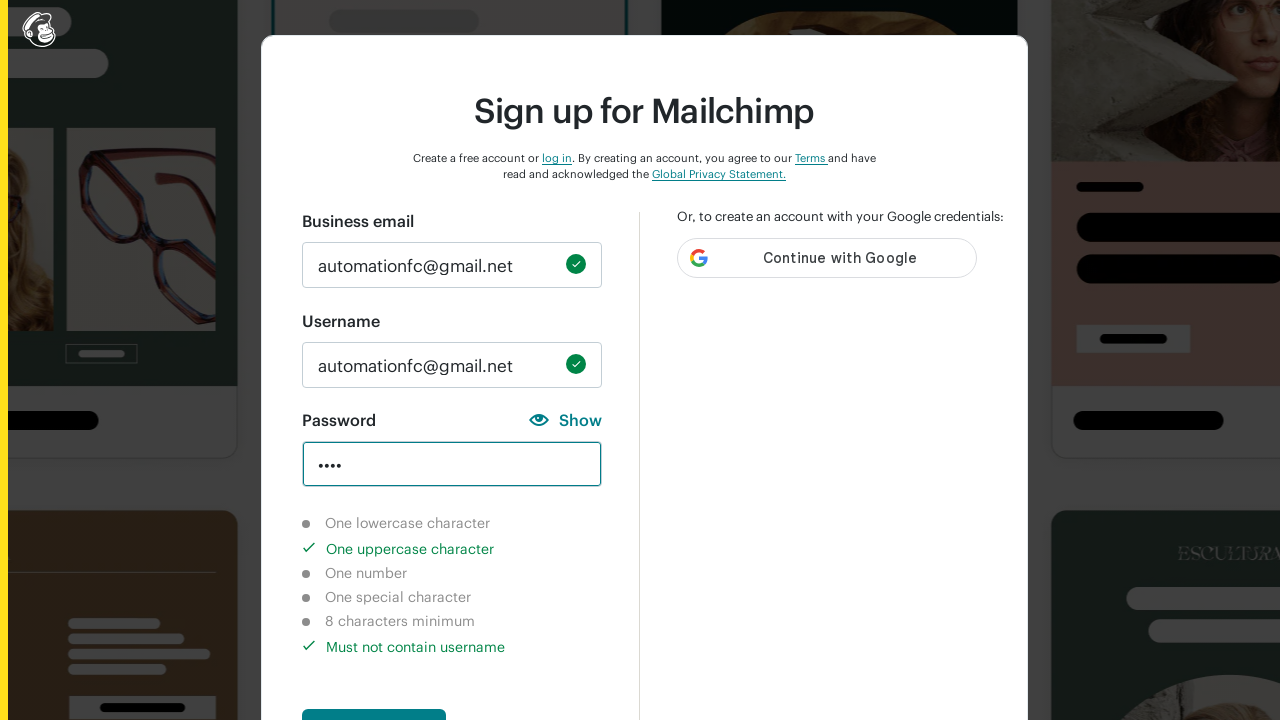

Cleared password field on input#new_password
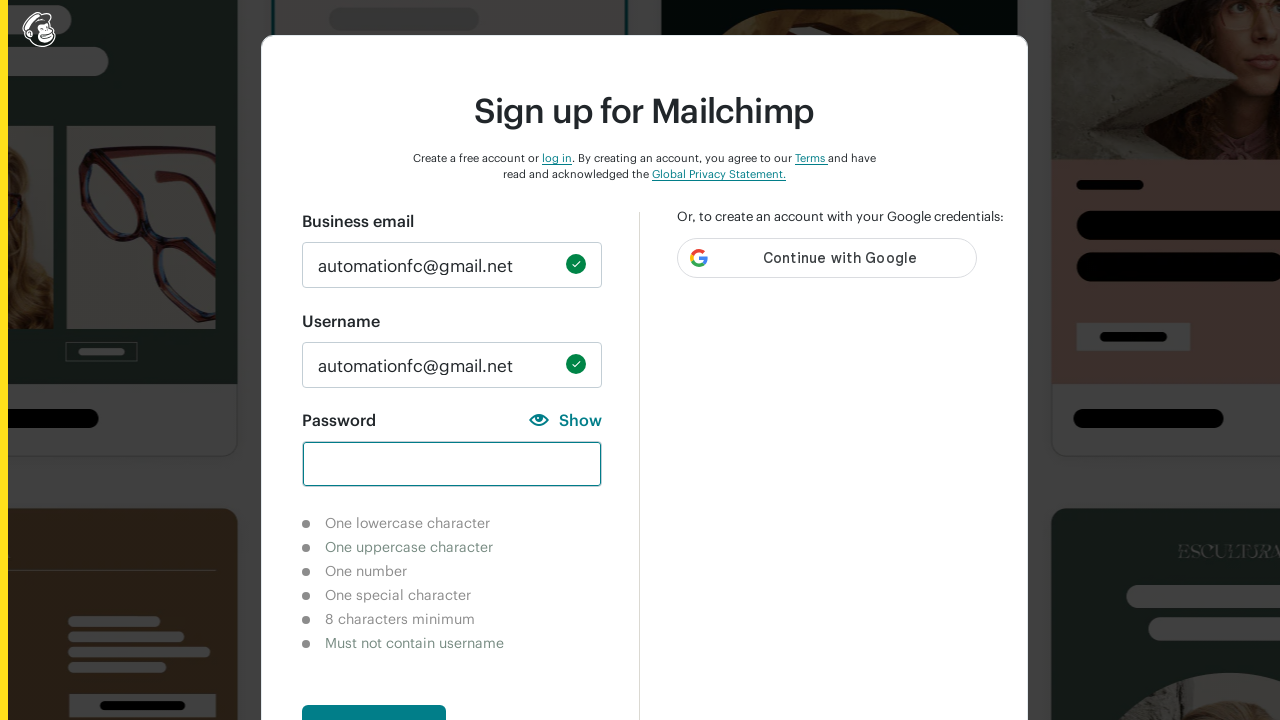

Entered password with special characters only: '@@@$!' on input#new_password
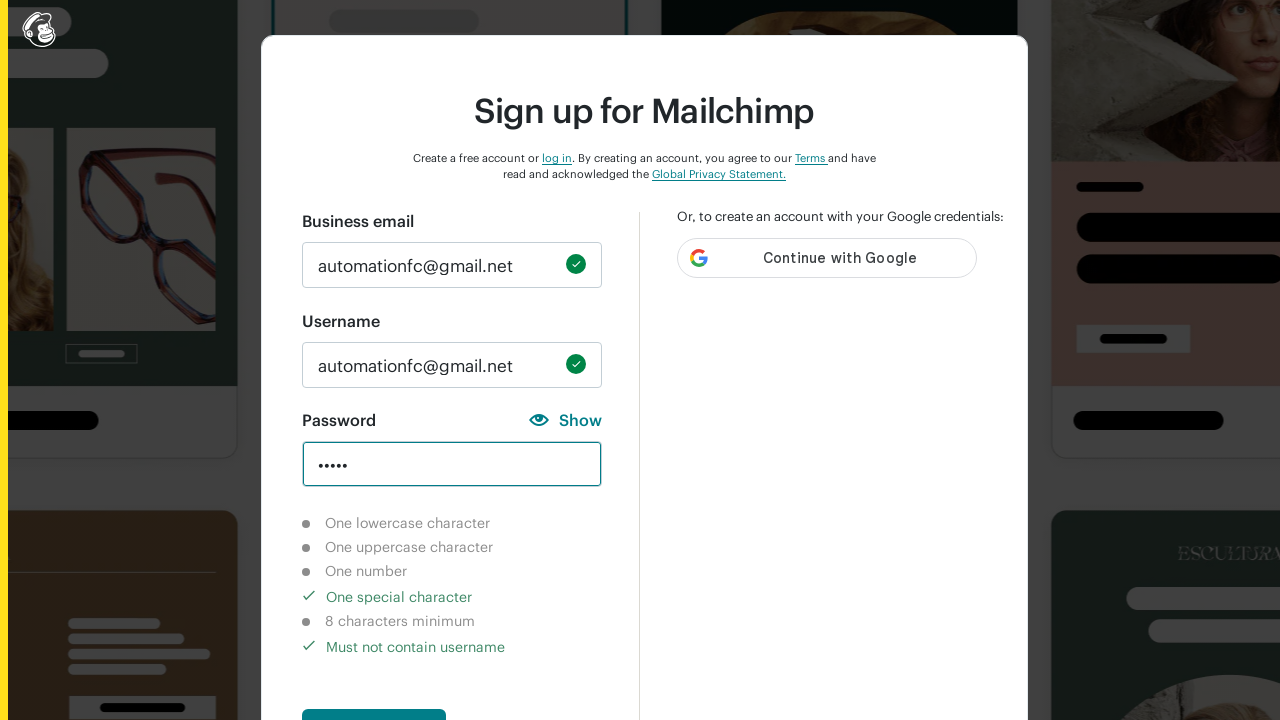

Verified lowercase character requirement is not completed
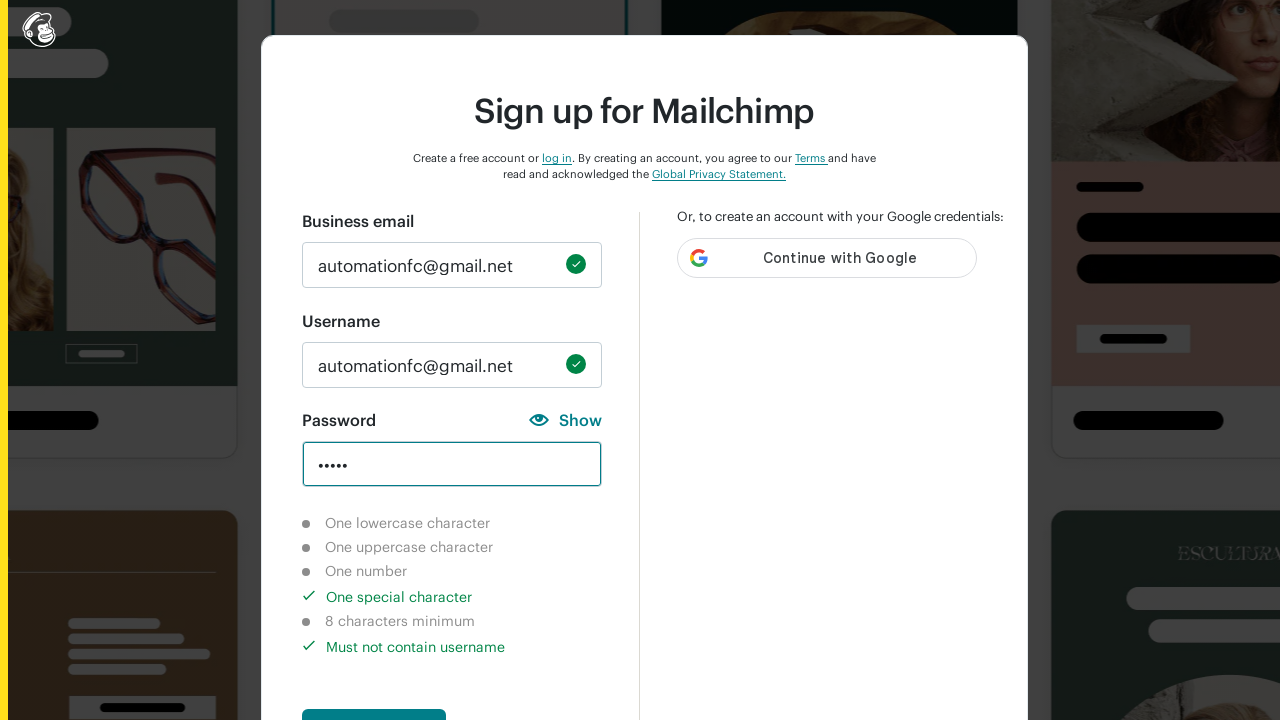

Verified uppercase character requirement is not completed
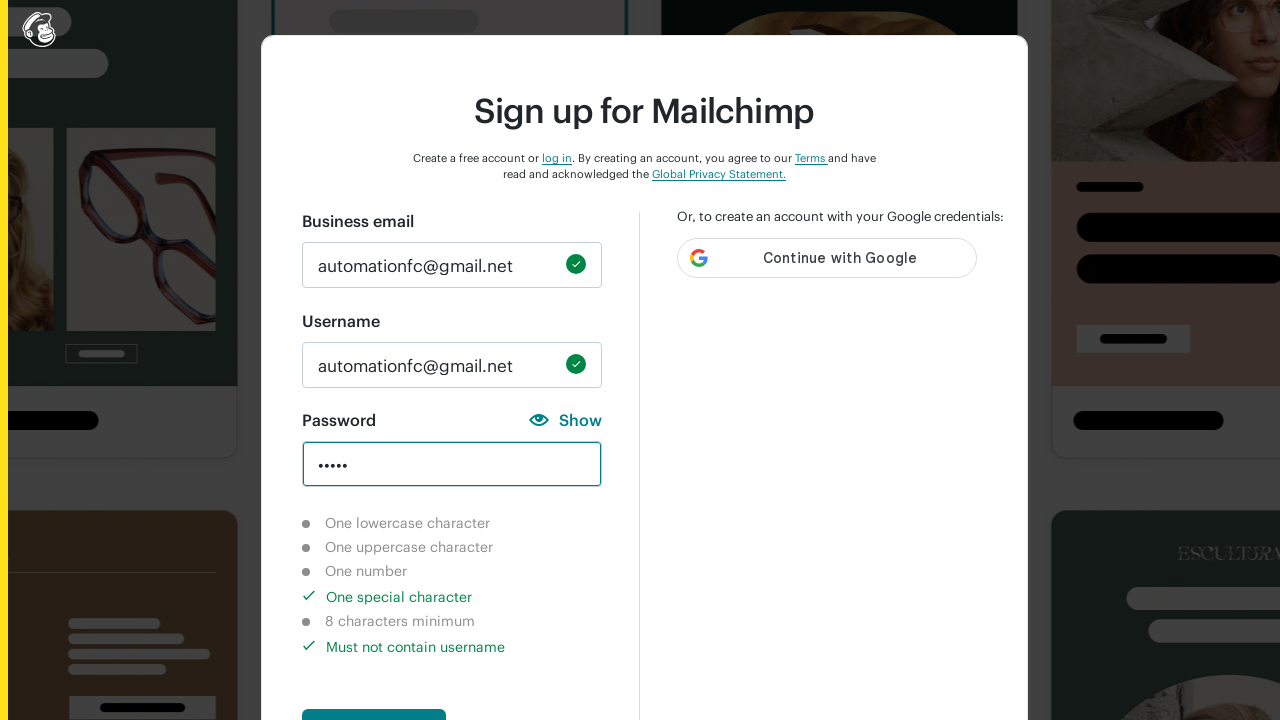

Verified number character requirement is not completed
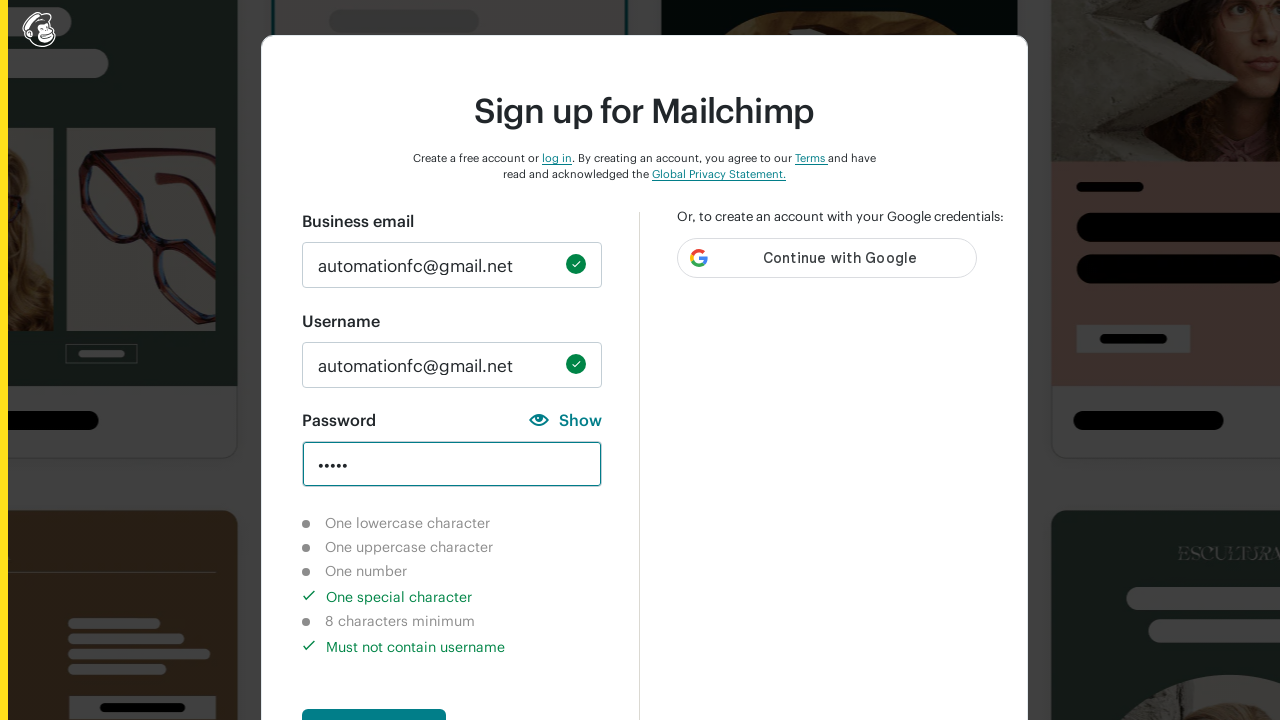

Verified special character requirement is completed
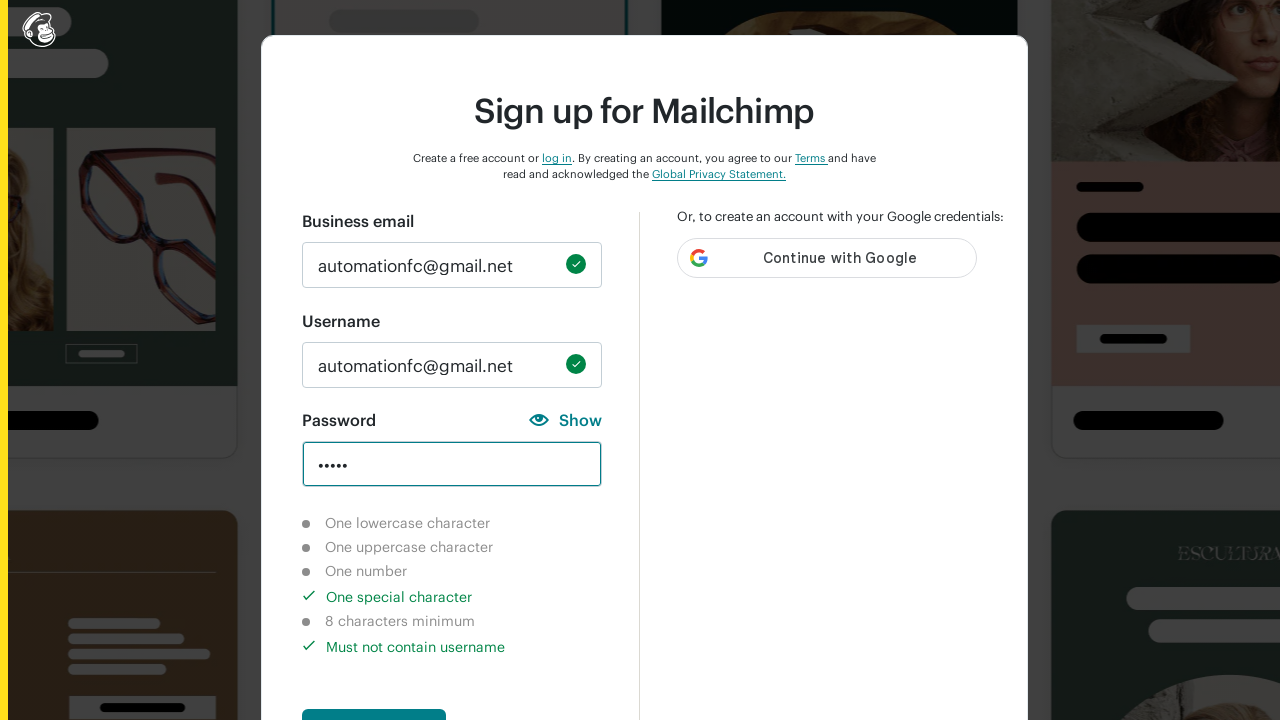

Verified 8 character minimum requirement is not completed
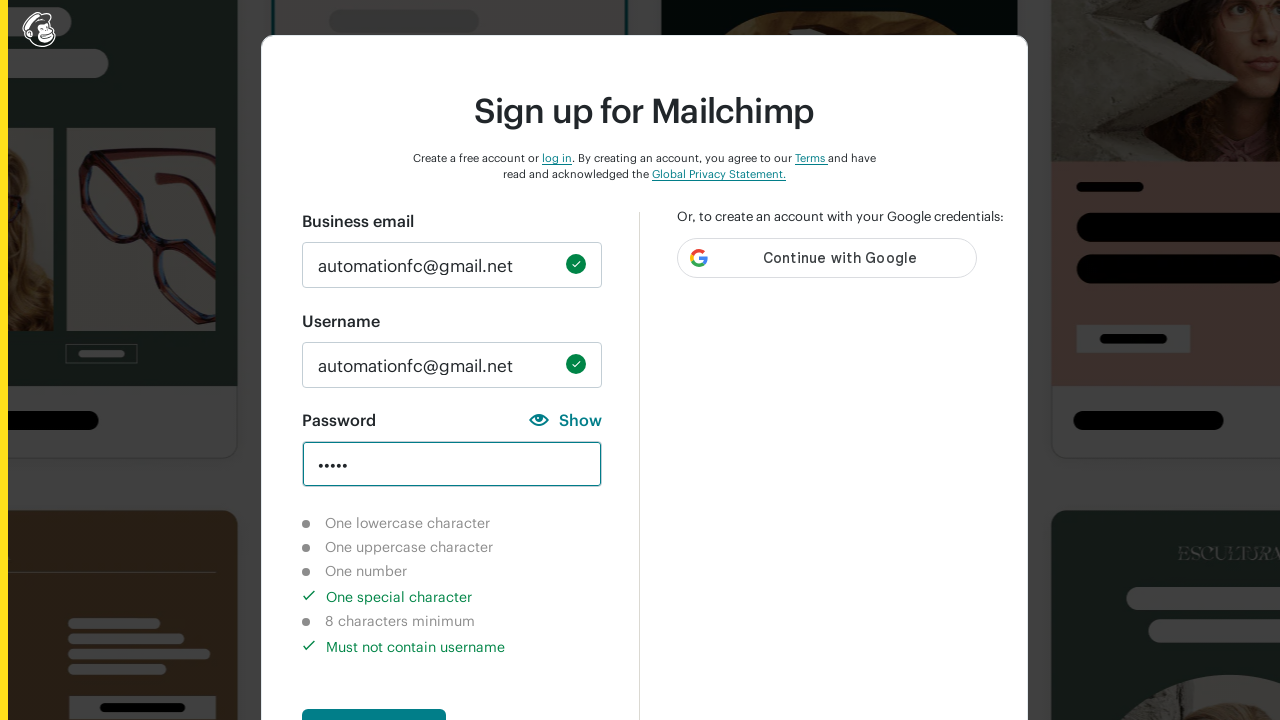

Verified username check requirement is completed
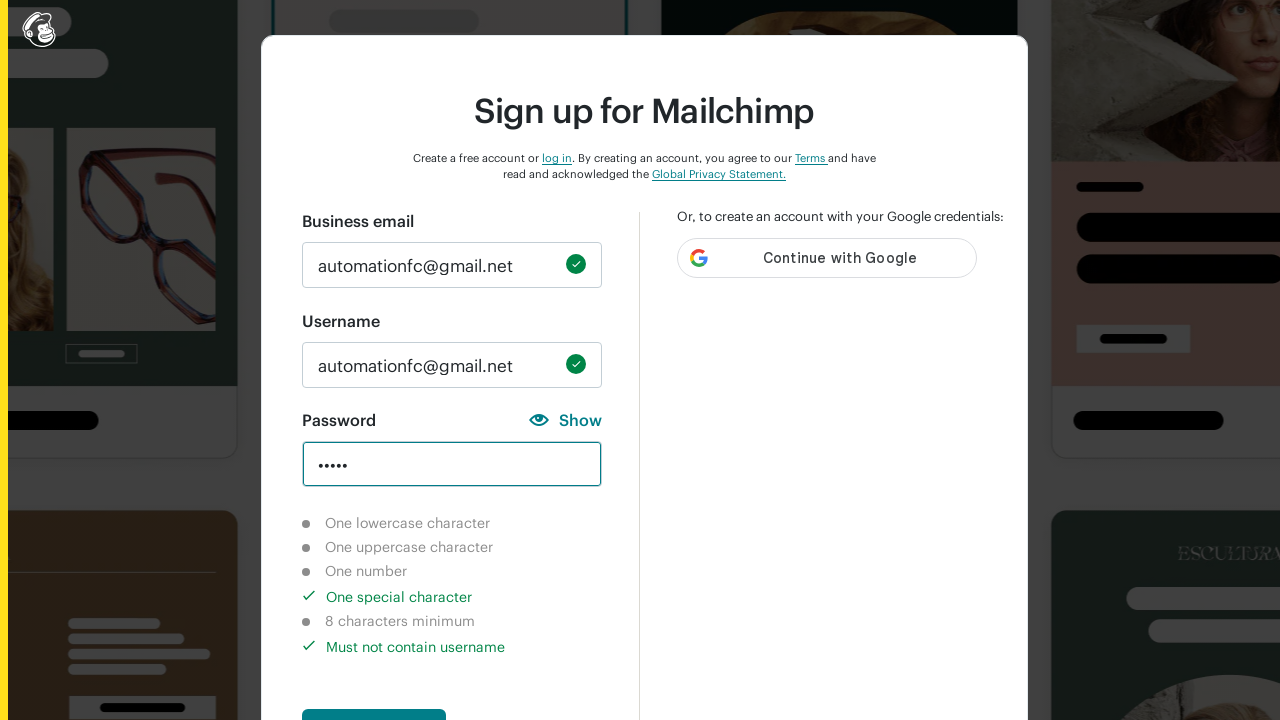

Cleared password field on input#new_password
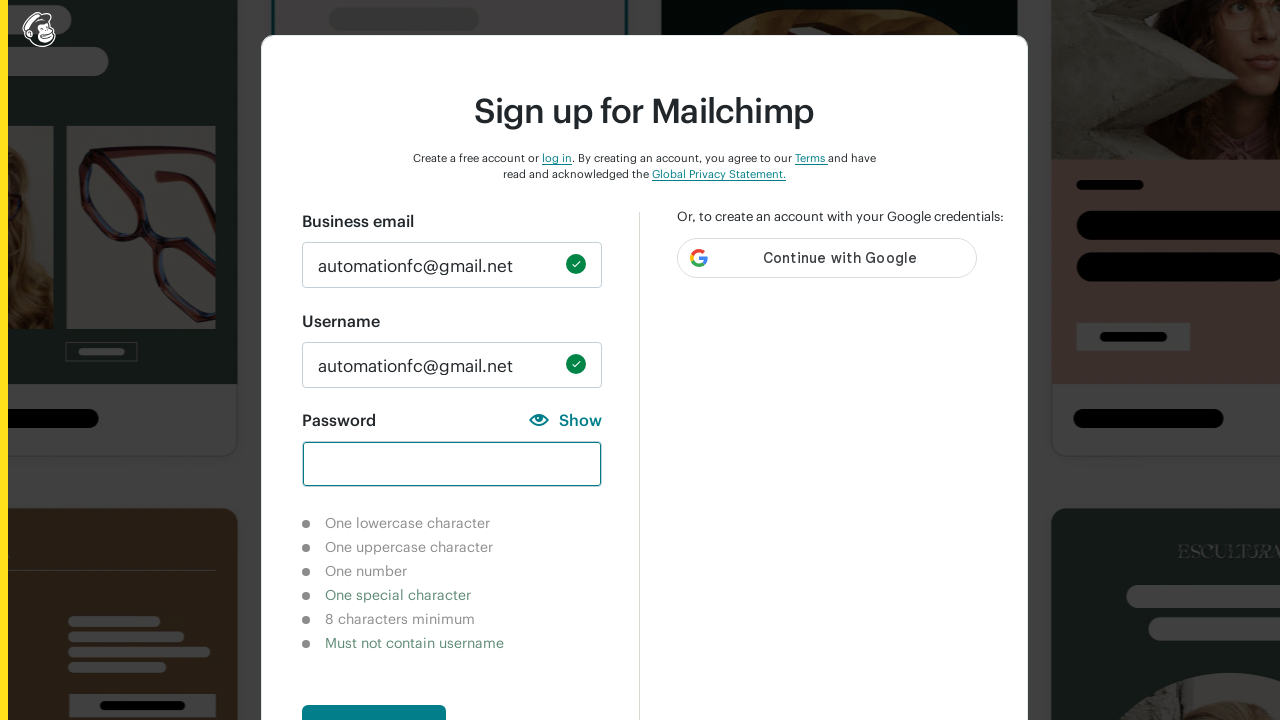

Entered valid password meeting all requirements: 'Abc@1234' on input#new_password
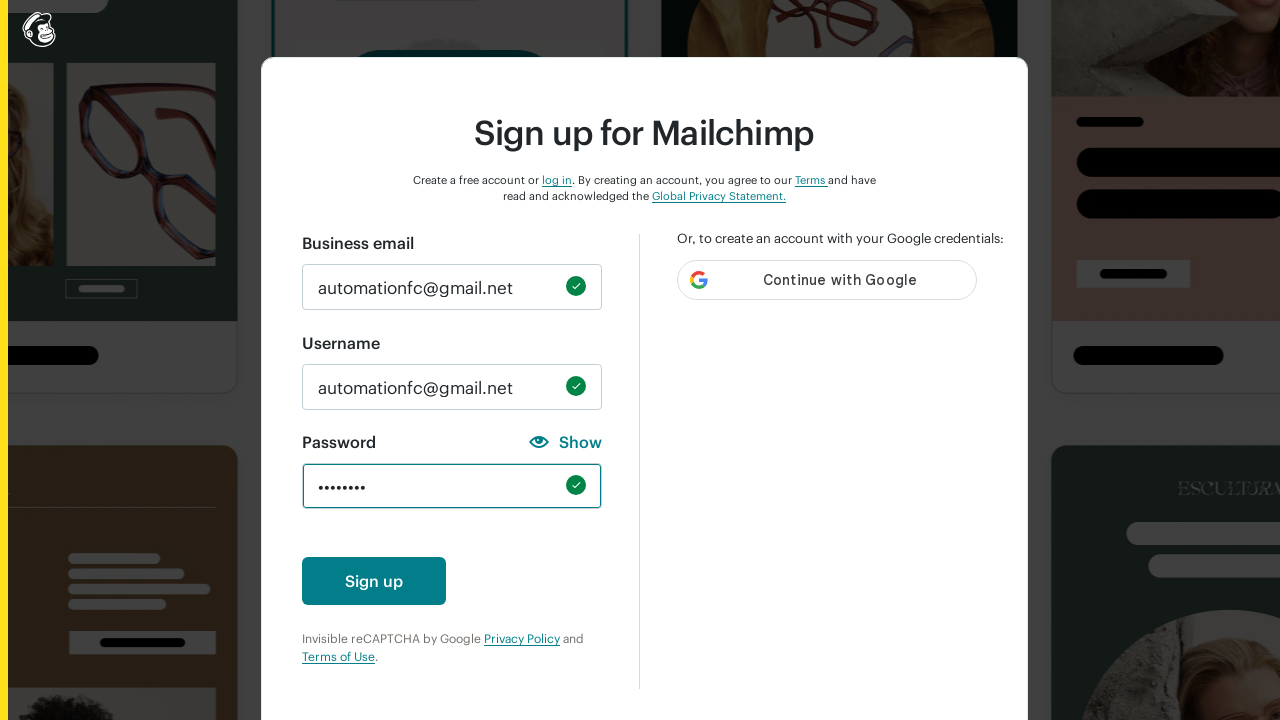

Verified lowercase character indicator is not visible when all requirements met
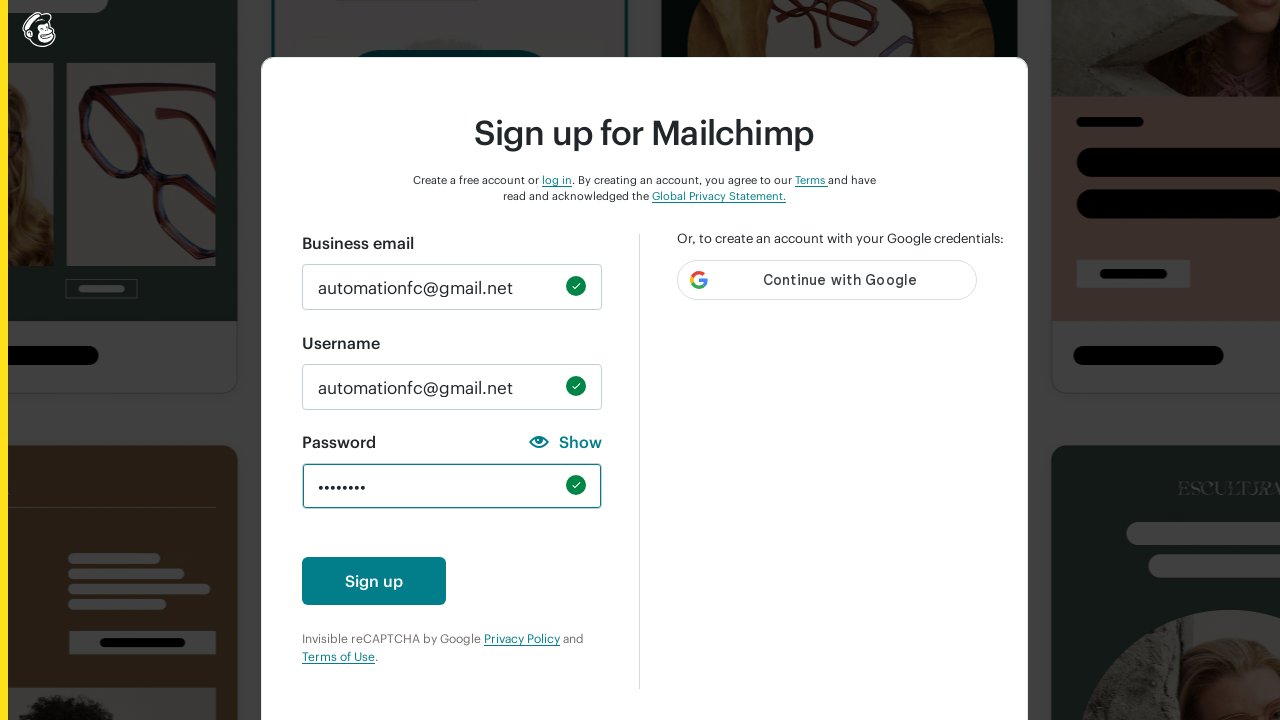

Verified uppercase character indicator is not visible when all requirements met
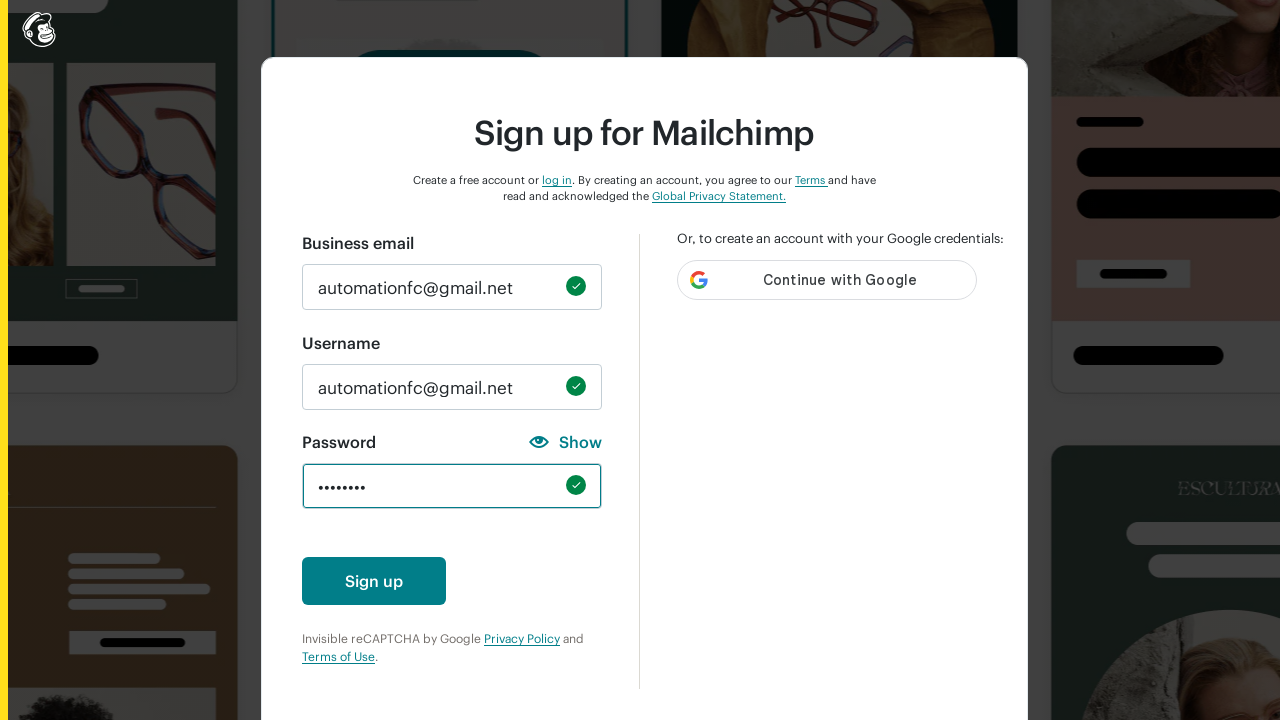

Verified number character indicator is not visible when all requirements met
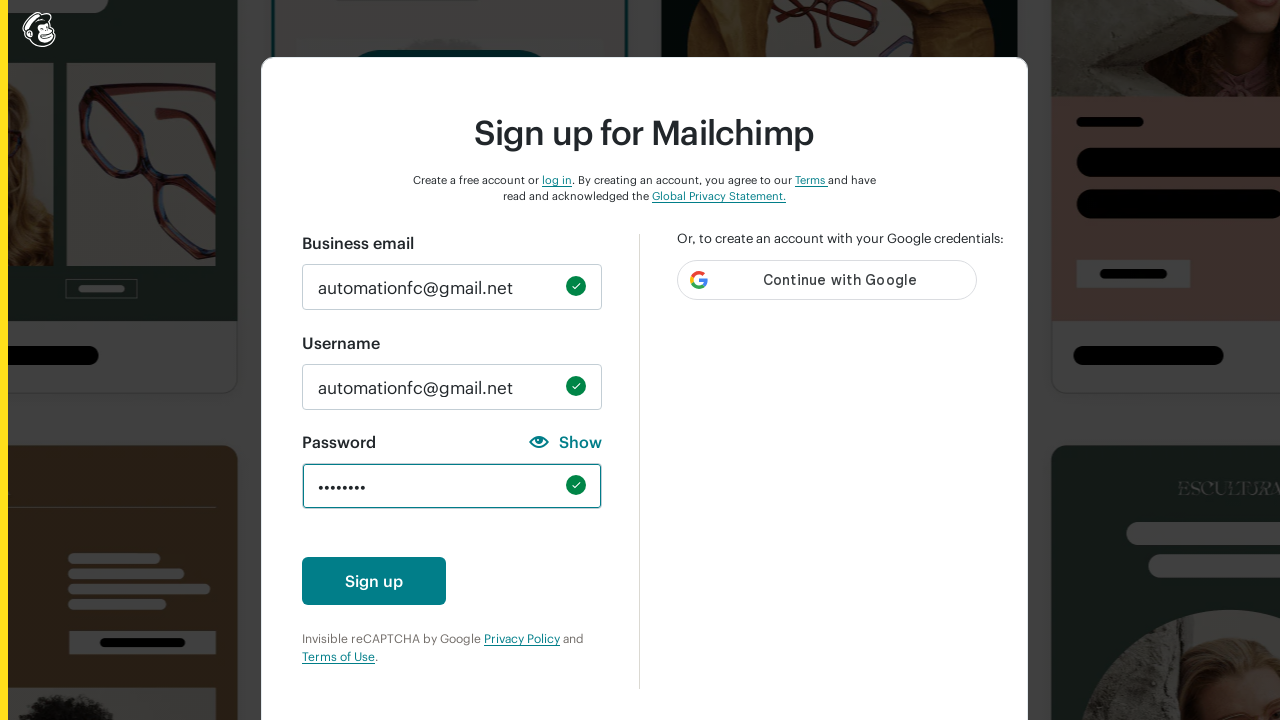

Verified special character indicator is not visible when all requirements met
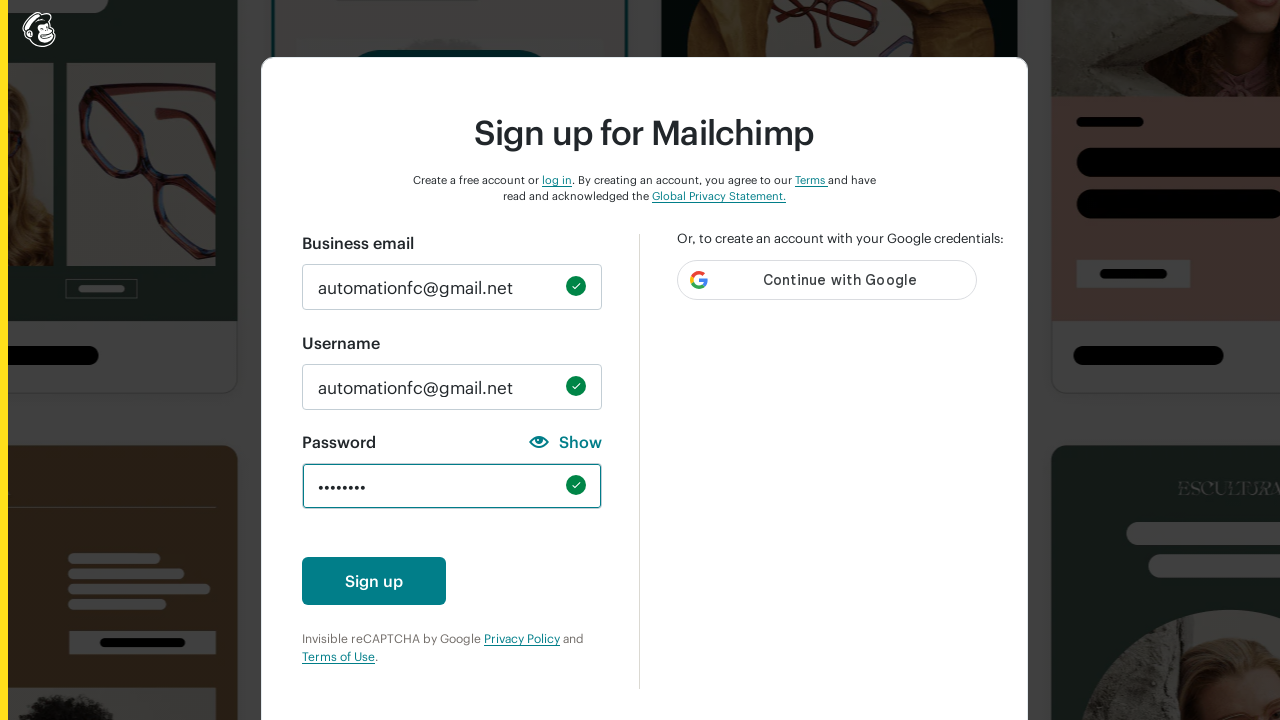

Verified 8 character minimum indicator is not visible when all requirements met
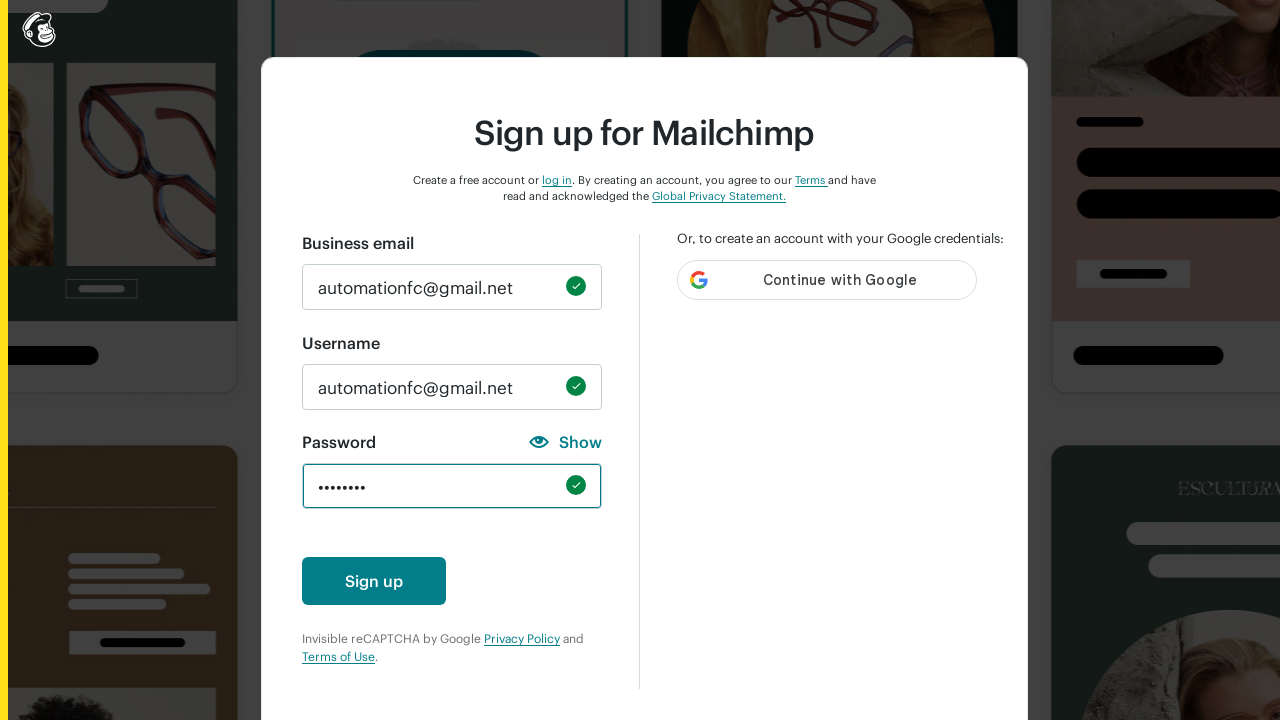

Verified username check indicator is not visible when all requirements met
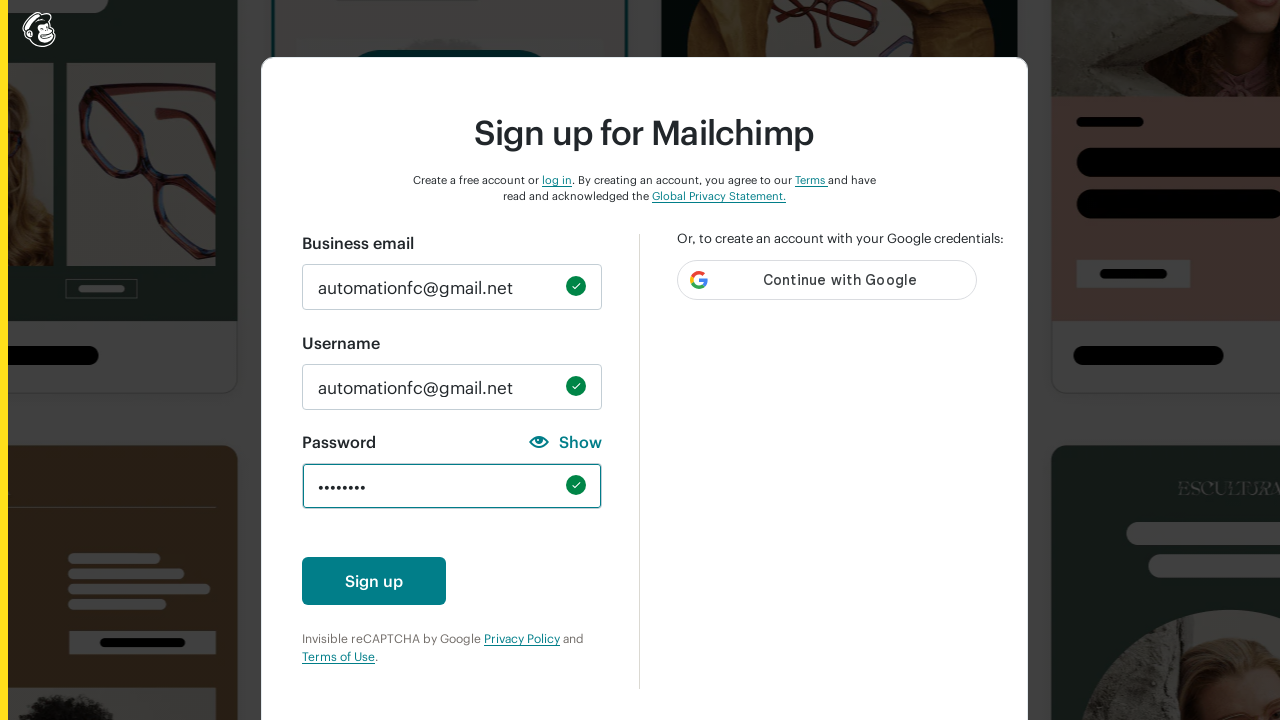

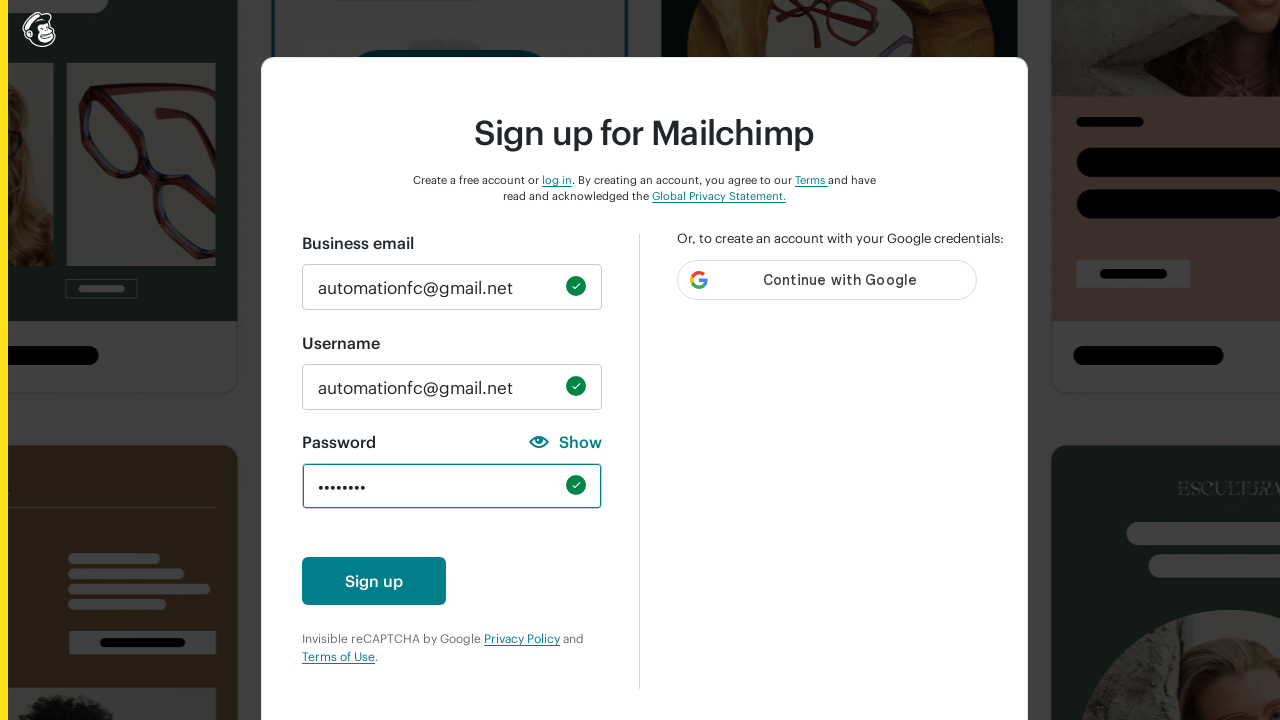